Tests adding grocery items (Cauliflower and Broccoli) to shopping cart on Rahul Shetty Academy's Selenium practice page by finding products and clicking their ADD TO CART buttons.

Starting URL: https://rahulshettyacademy.com/seleniumPractise/#/

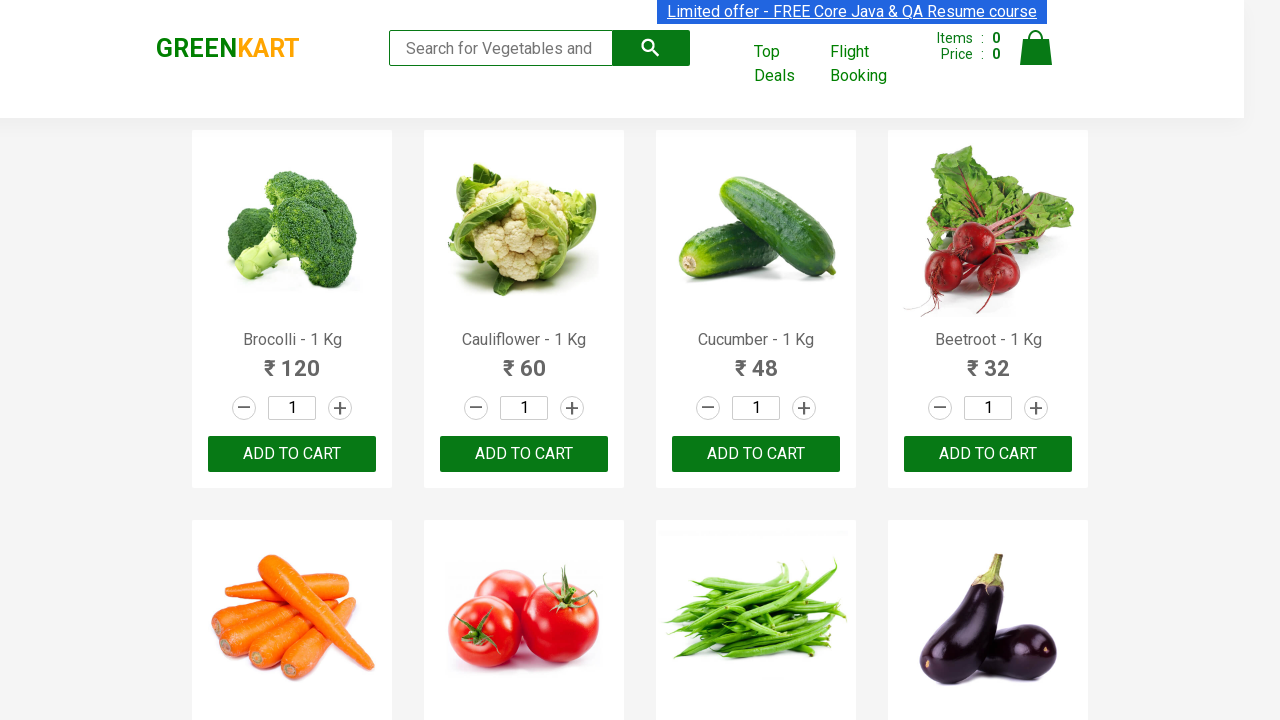

Waited for product elements to load on the page
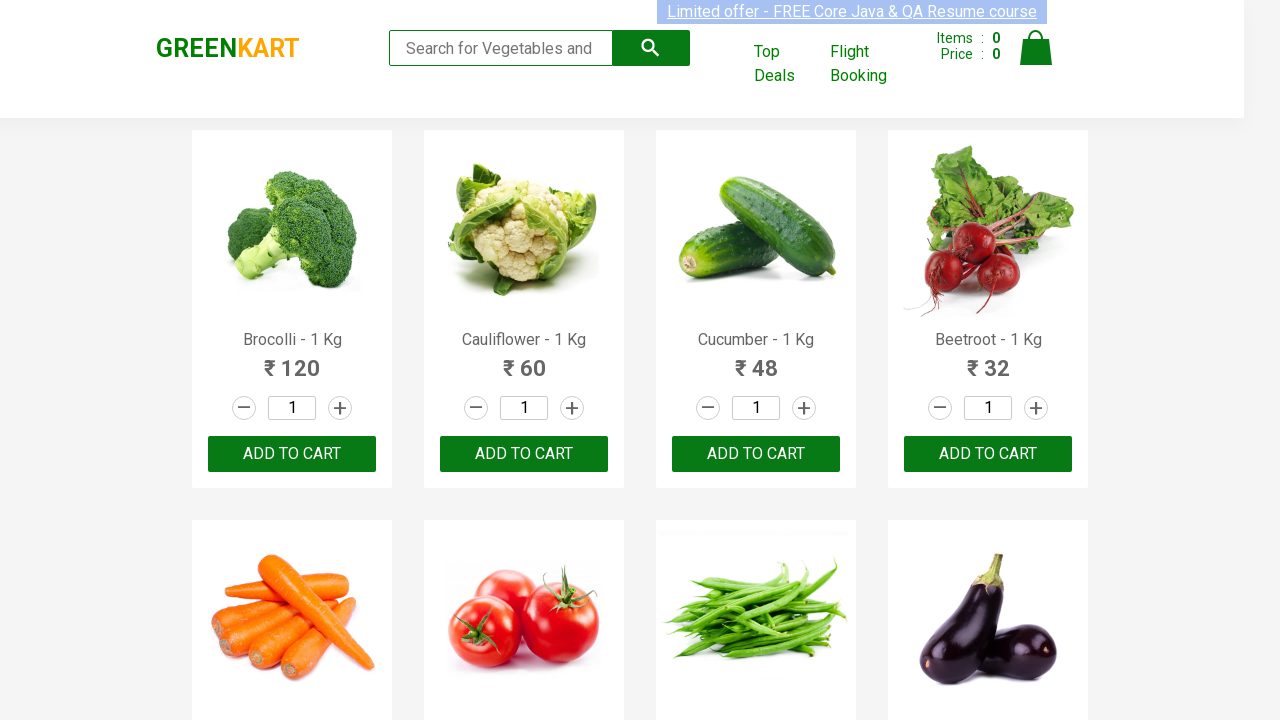

Retrieved all product name elements from the page
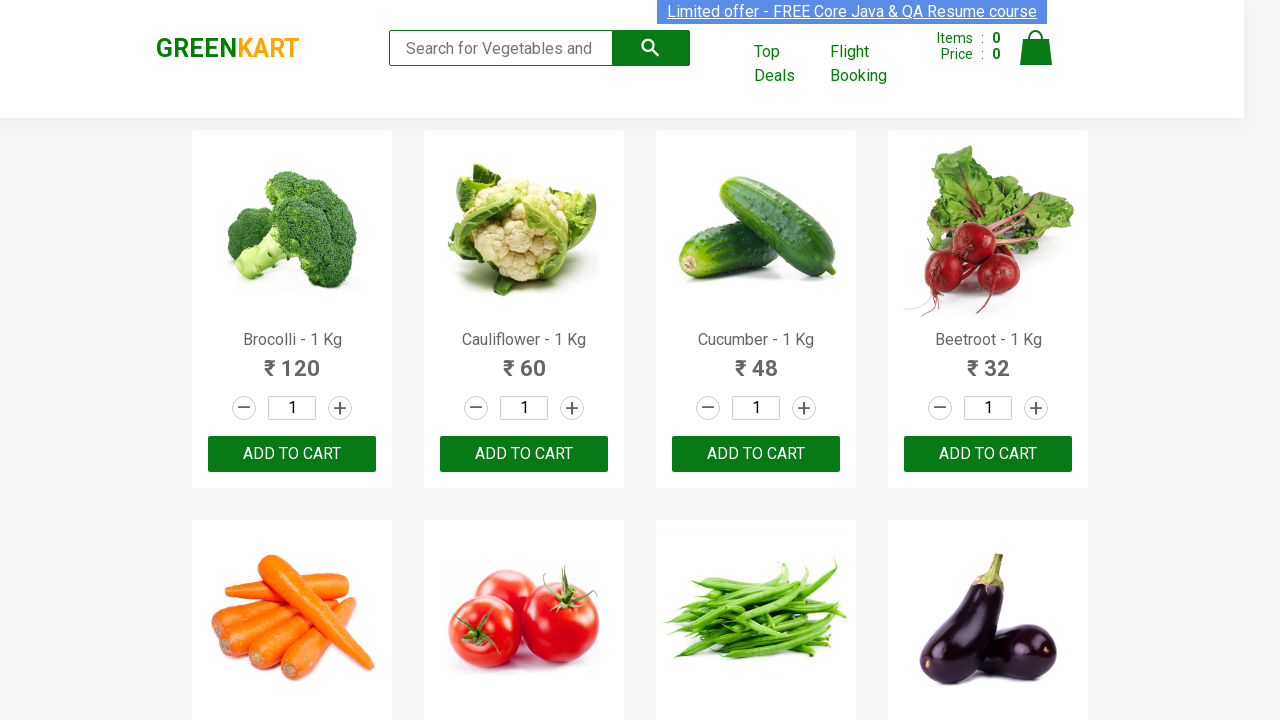

Extracted product name: 'Brocolli'
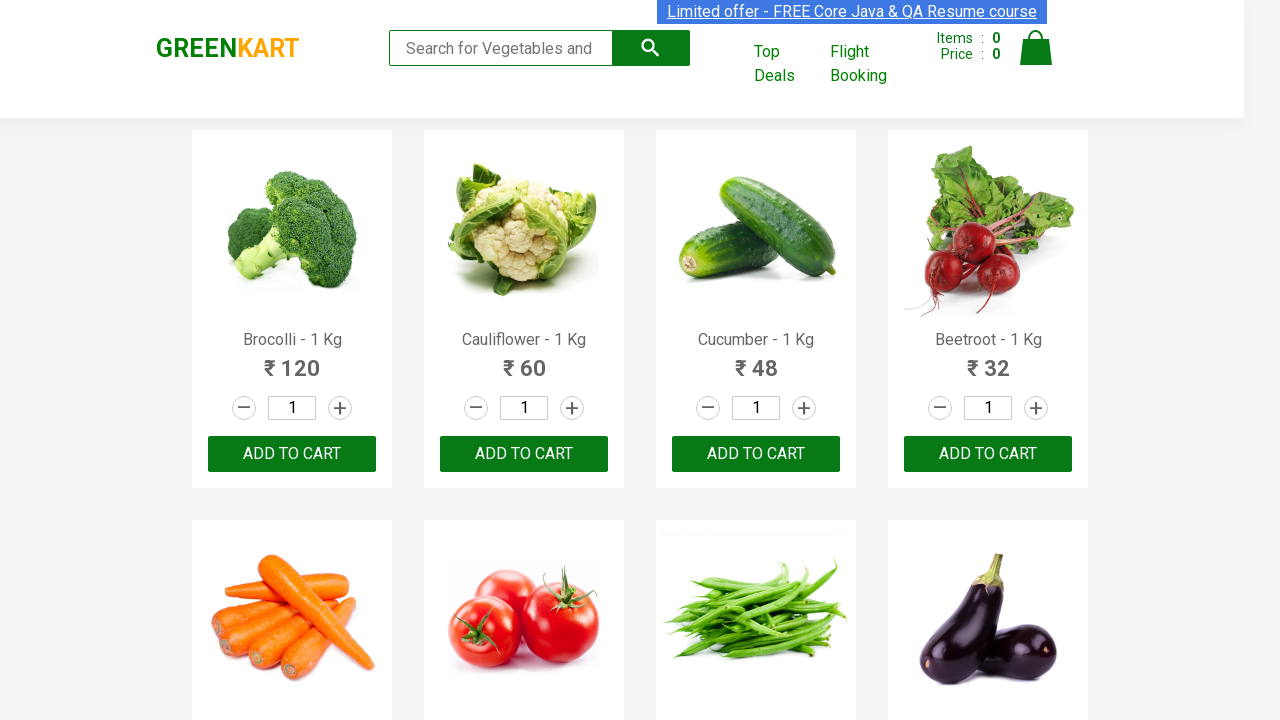

Found ADD TO CART buttons for product 'Brocolli'
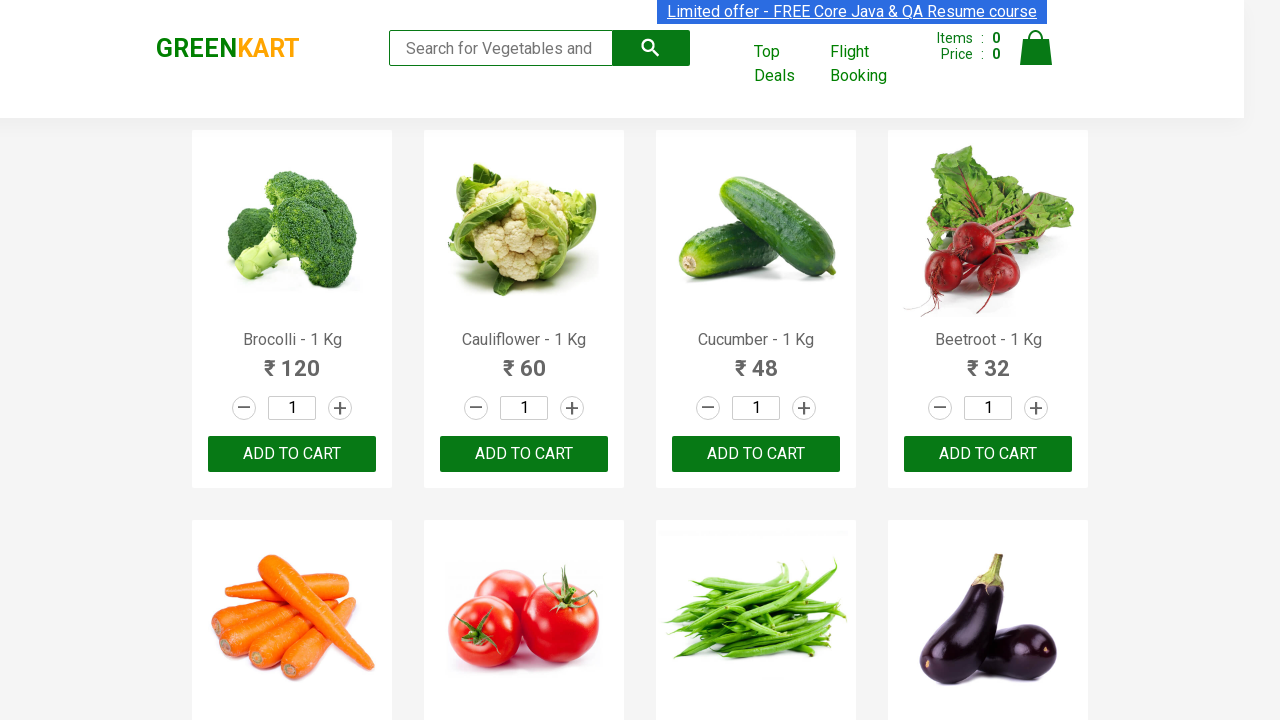

Clicked ADD TO CART button for 'Brocolli' at (292, 454) on button:text('ADD TO CART') >> nth=0
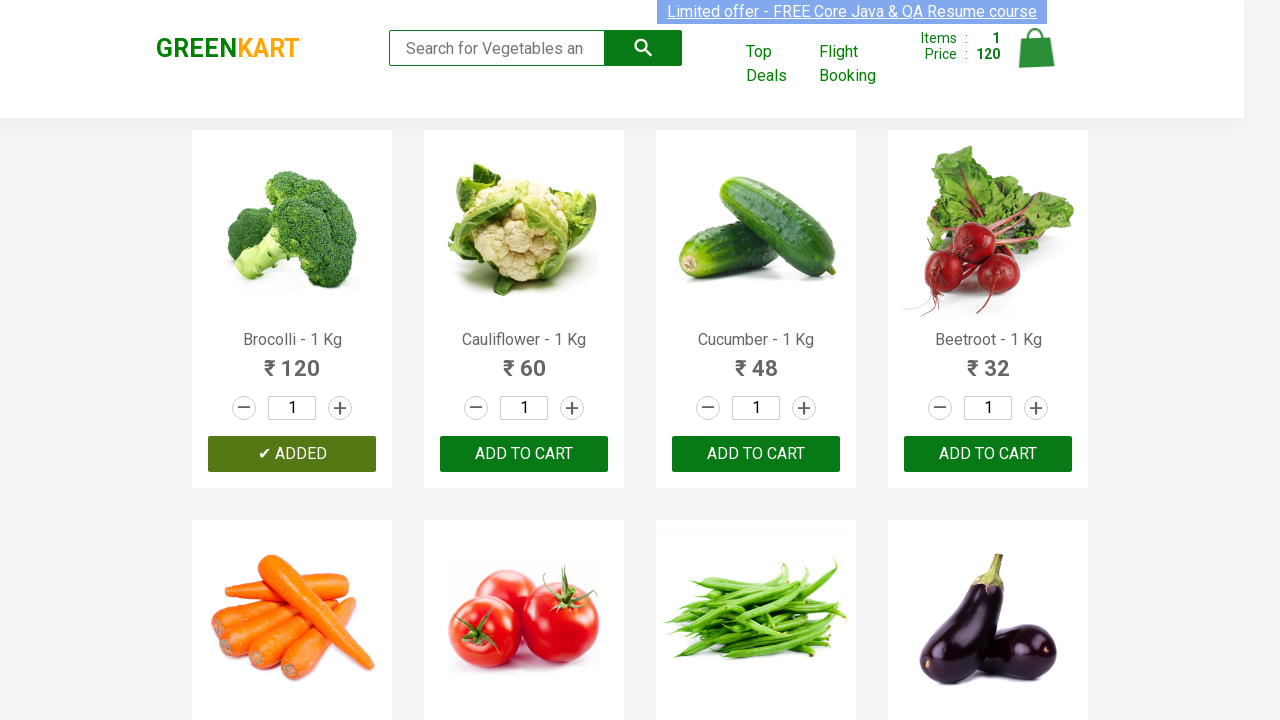

Extracted product name: 'Cauliflower'
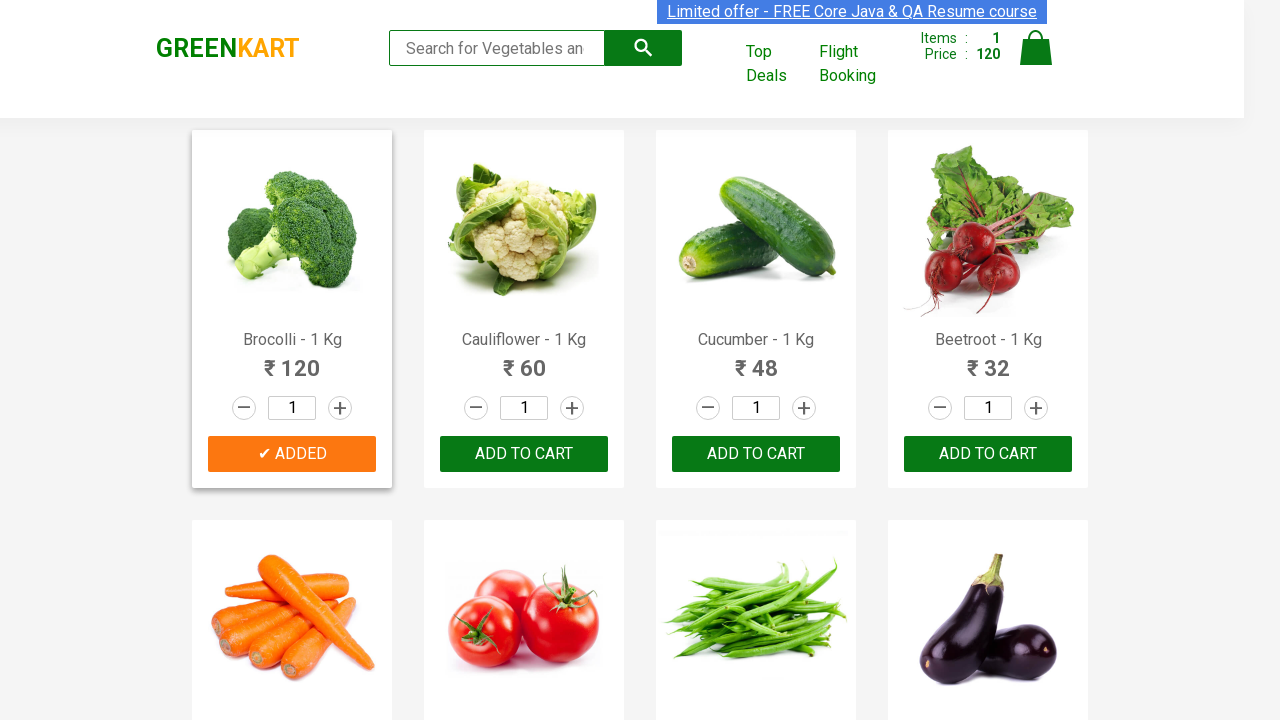

Found ADD TO CART buttons for product 'Cauliflower'
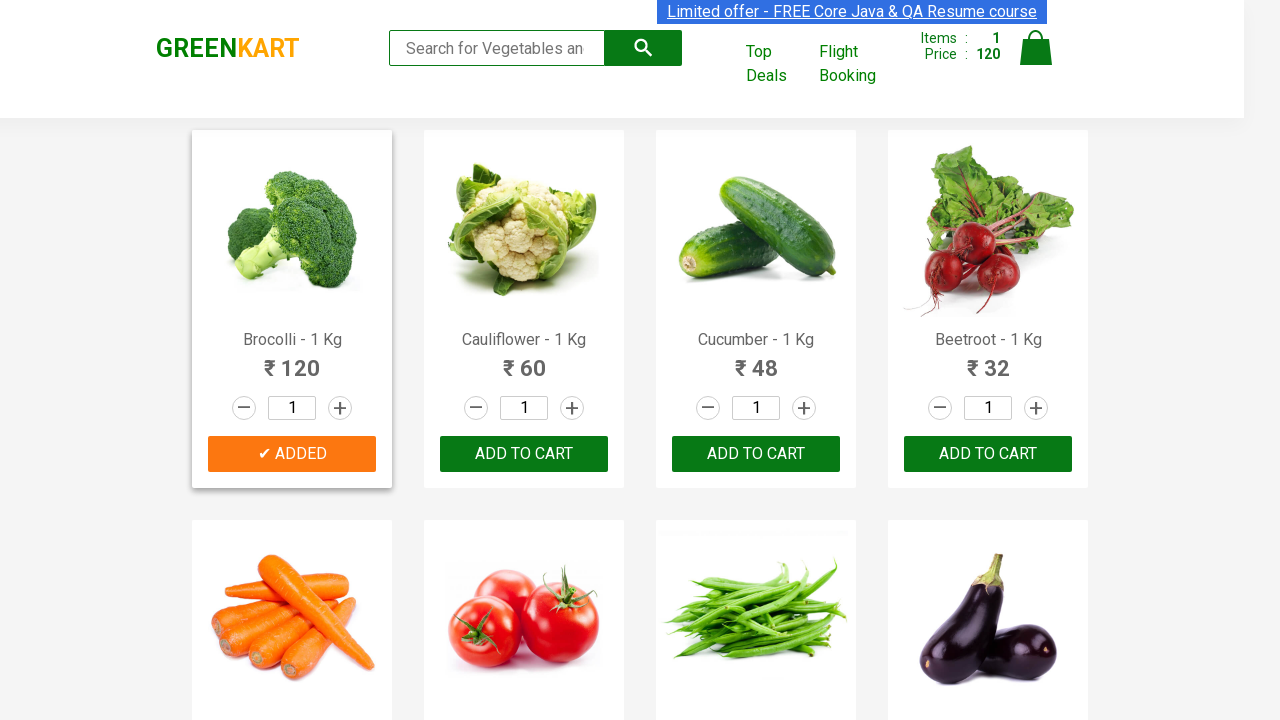

Clicked ADD TO CART button for 'Cauliflower' at (756, 454) on button:text('ADD TO CART') >> nth=1
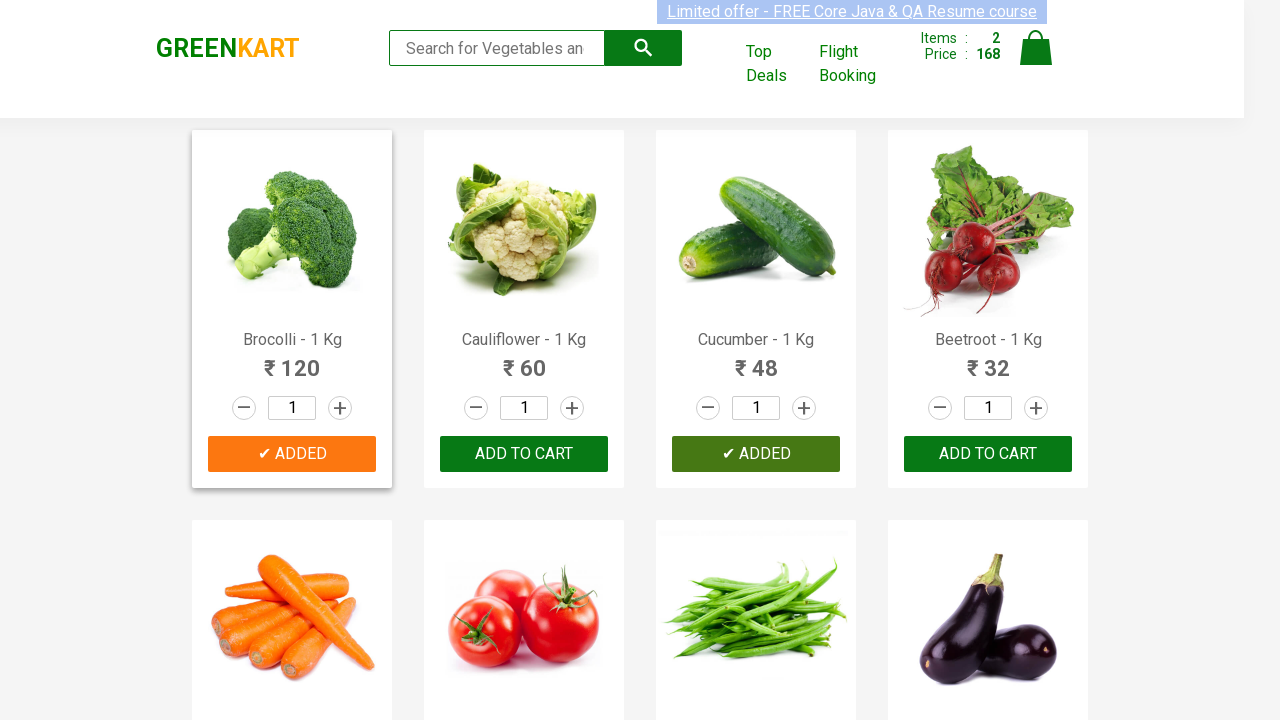

Extracted product name: 'Cucumber'
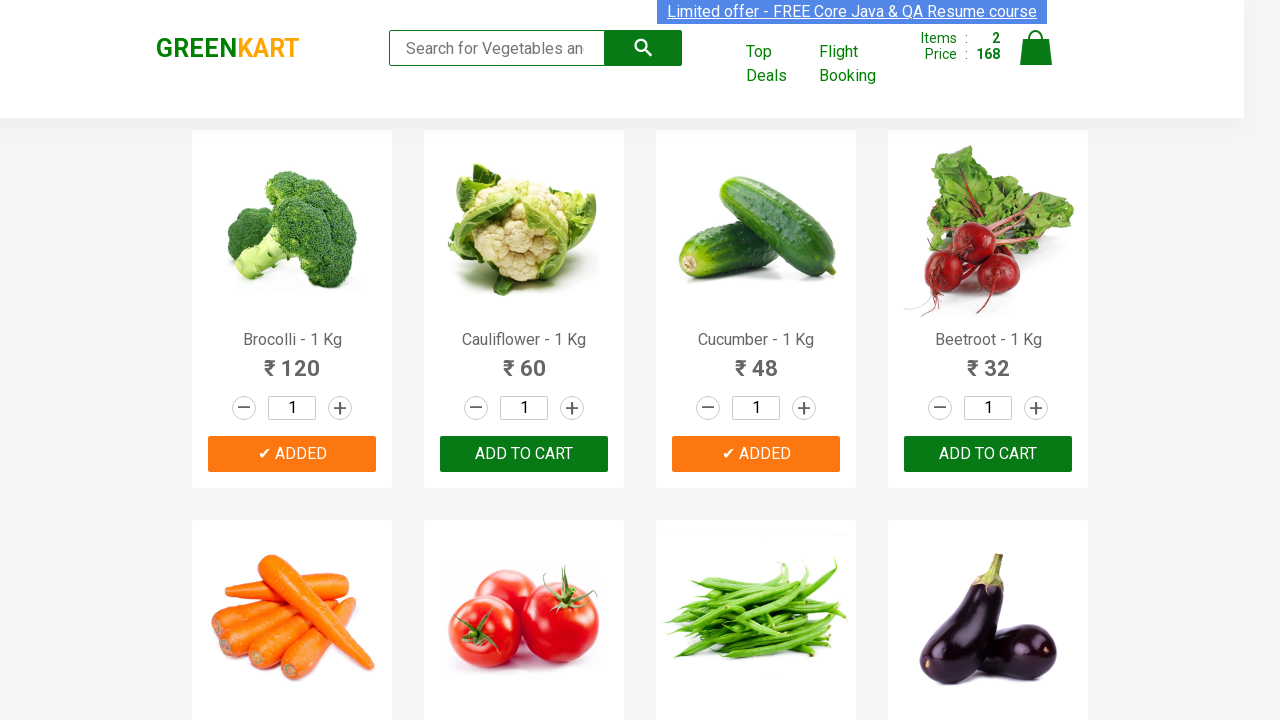

Extracted product name: 'Beetroot'
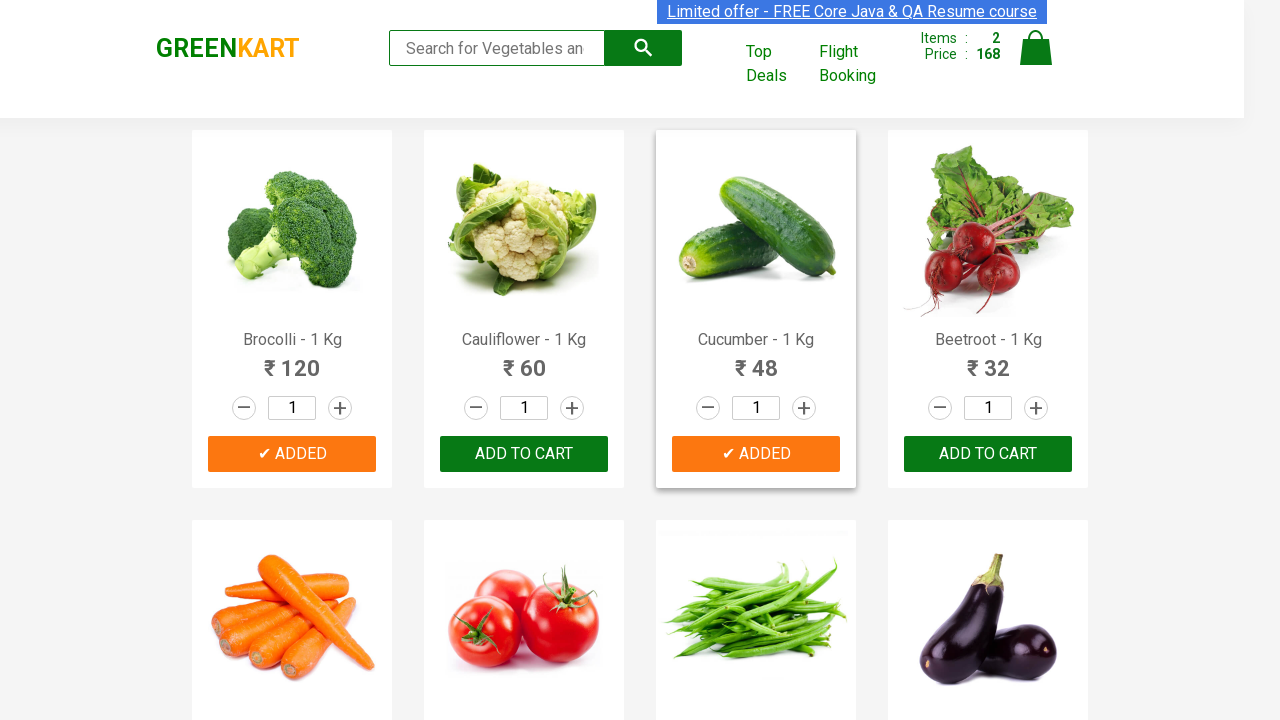

Extracted product name: 'Carrot'
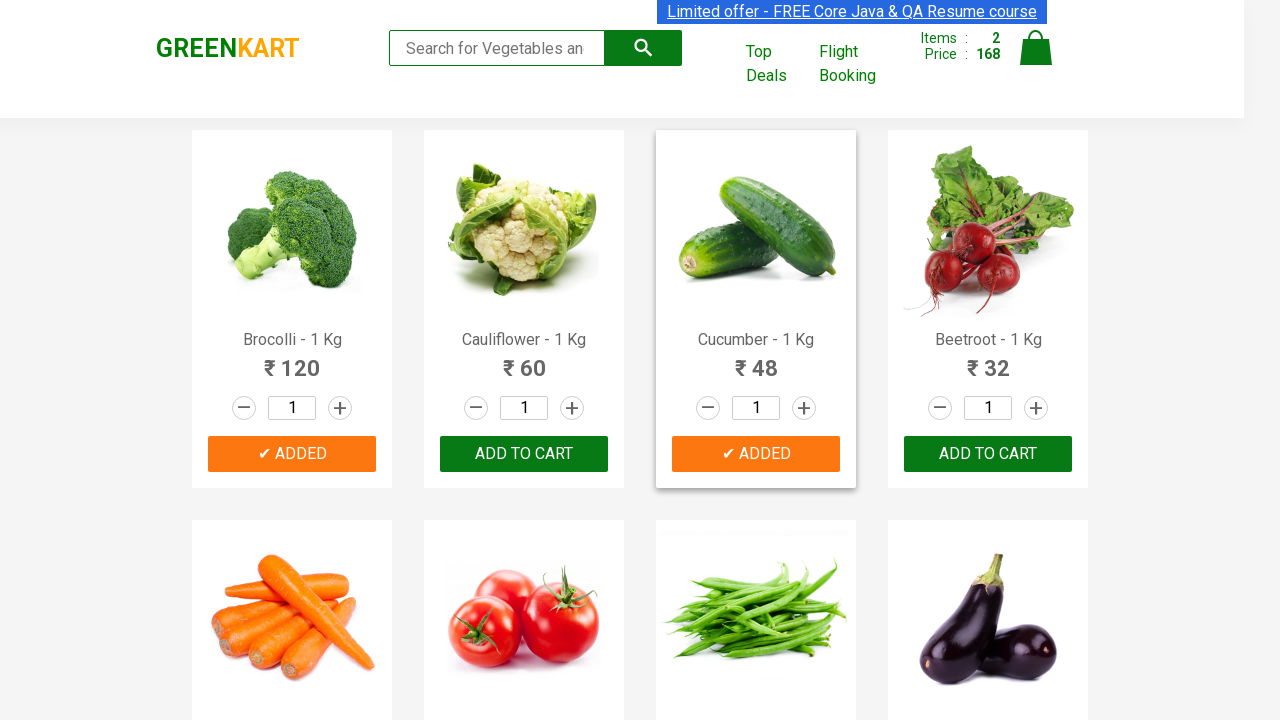

Extracted product name: 'Tomato'
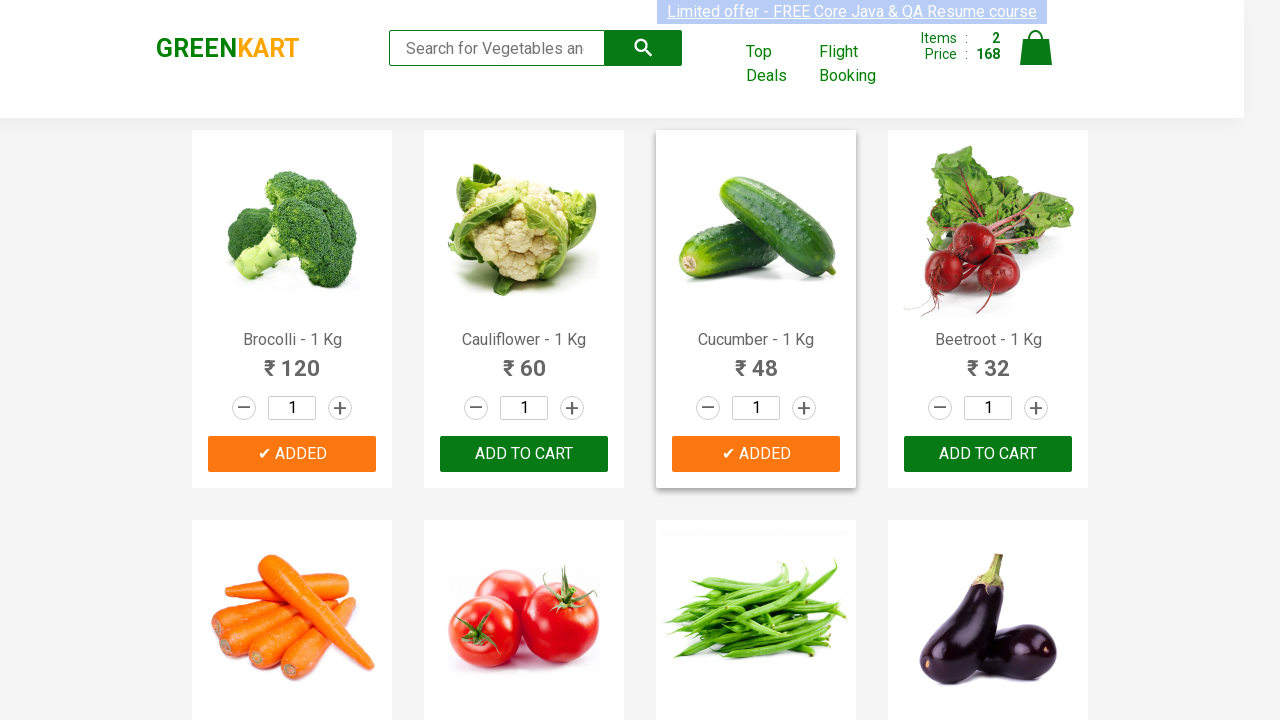

Extracted product name: 'Beans'
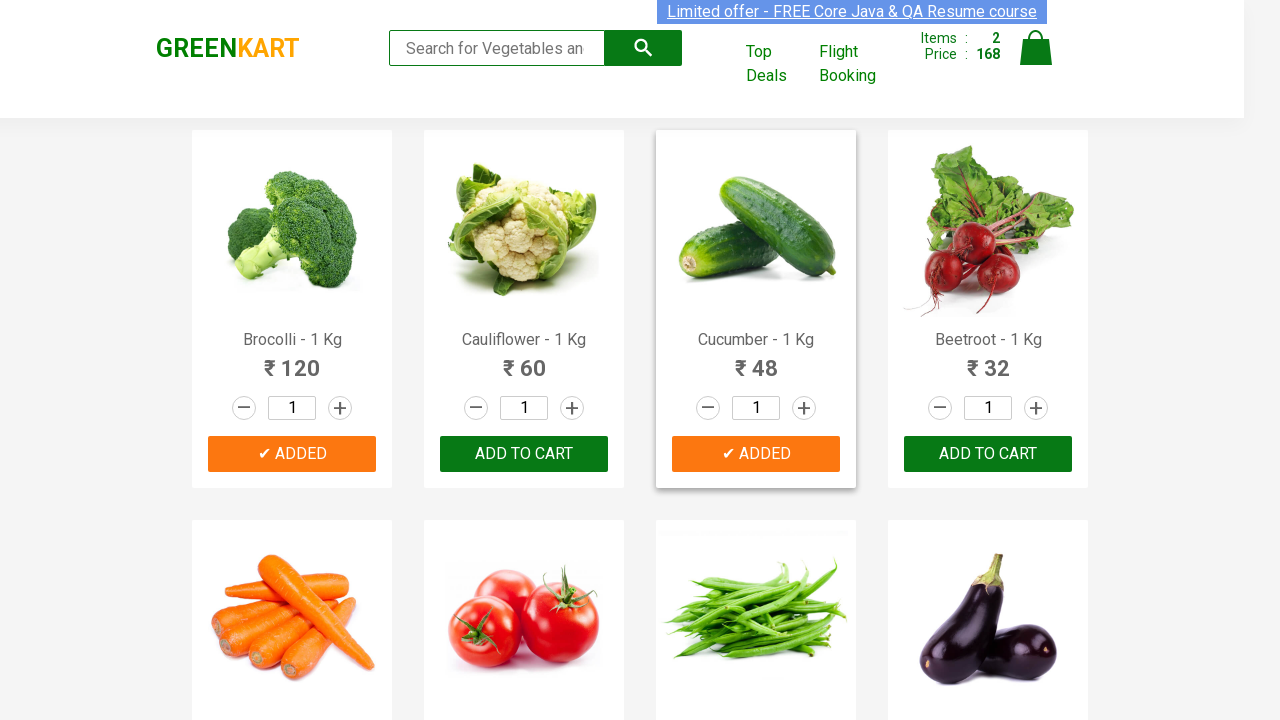

Extracted product name: 'Brinjal'
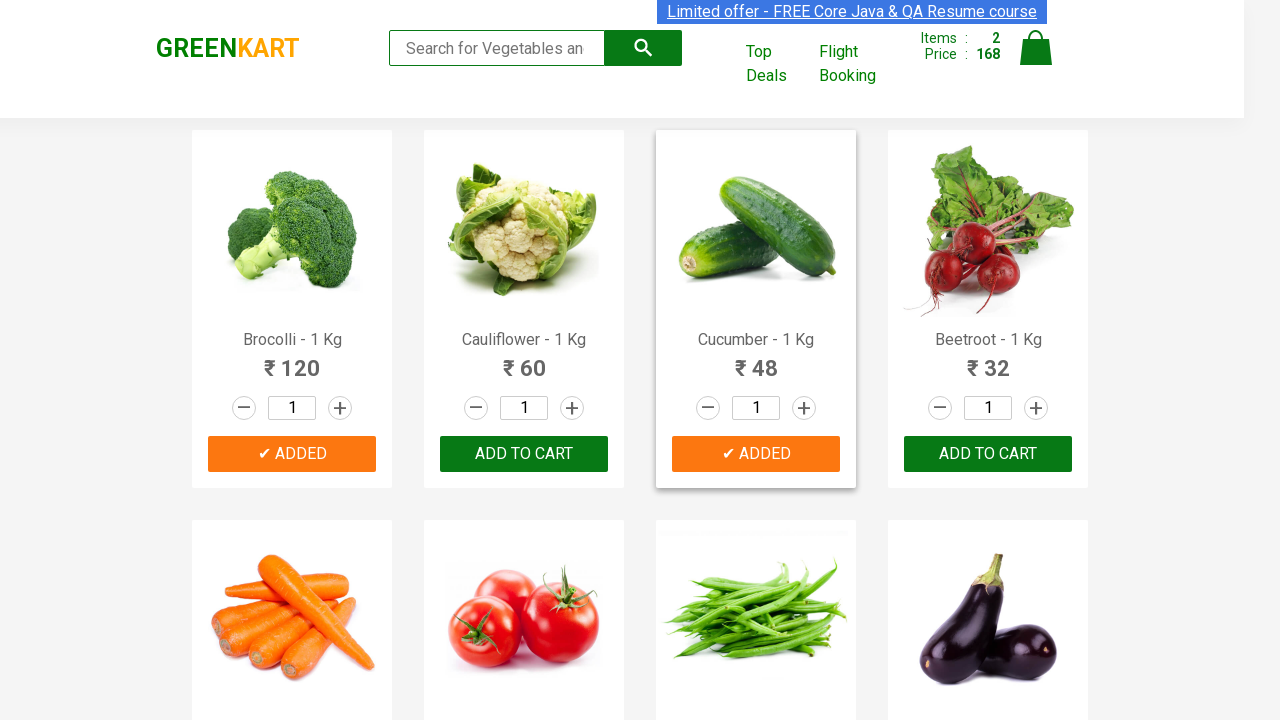

Extracted product name: 'Capsicum'
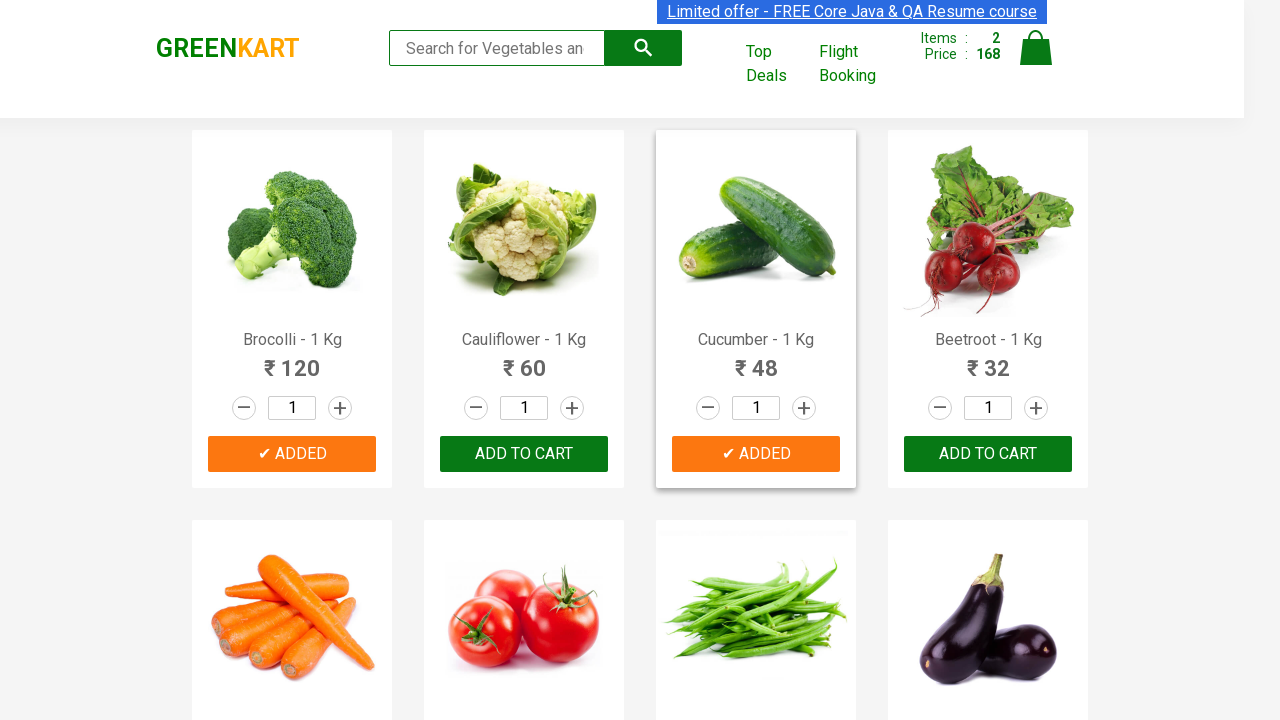

Extracted product name: 'Mushroom'
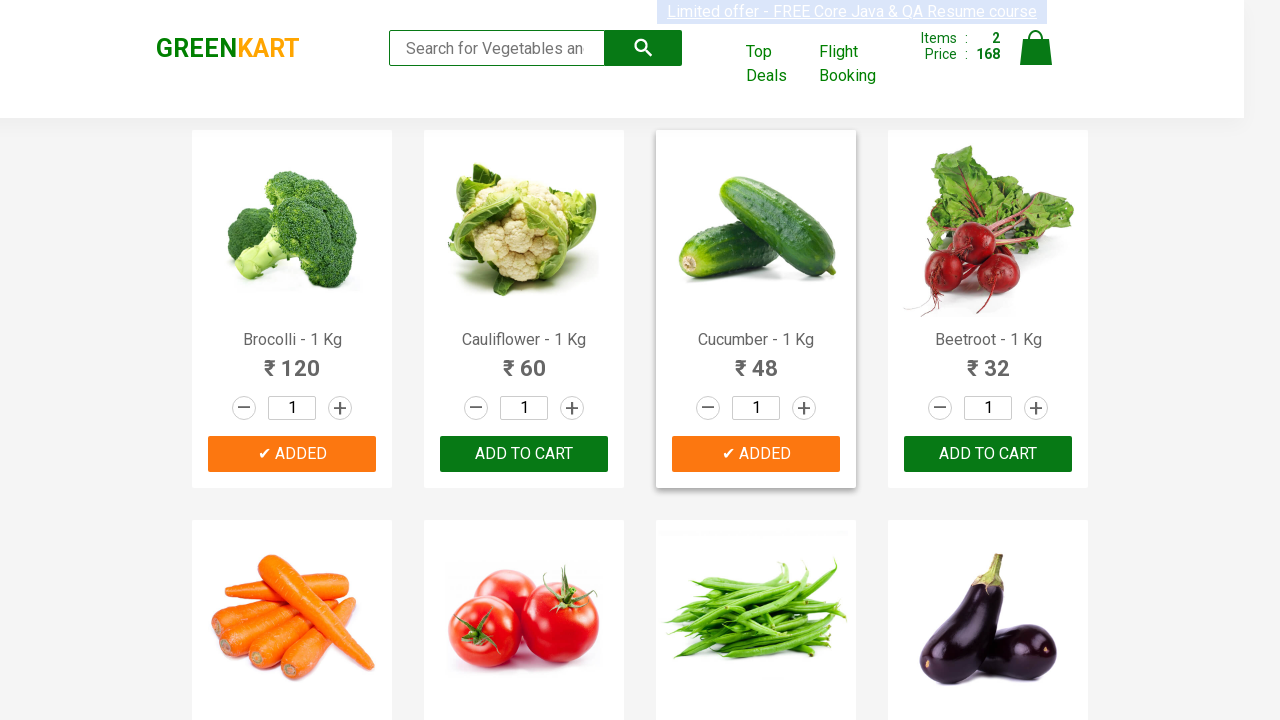

Extracted product name: 'Potato'
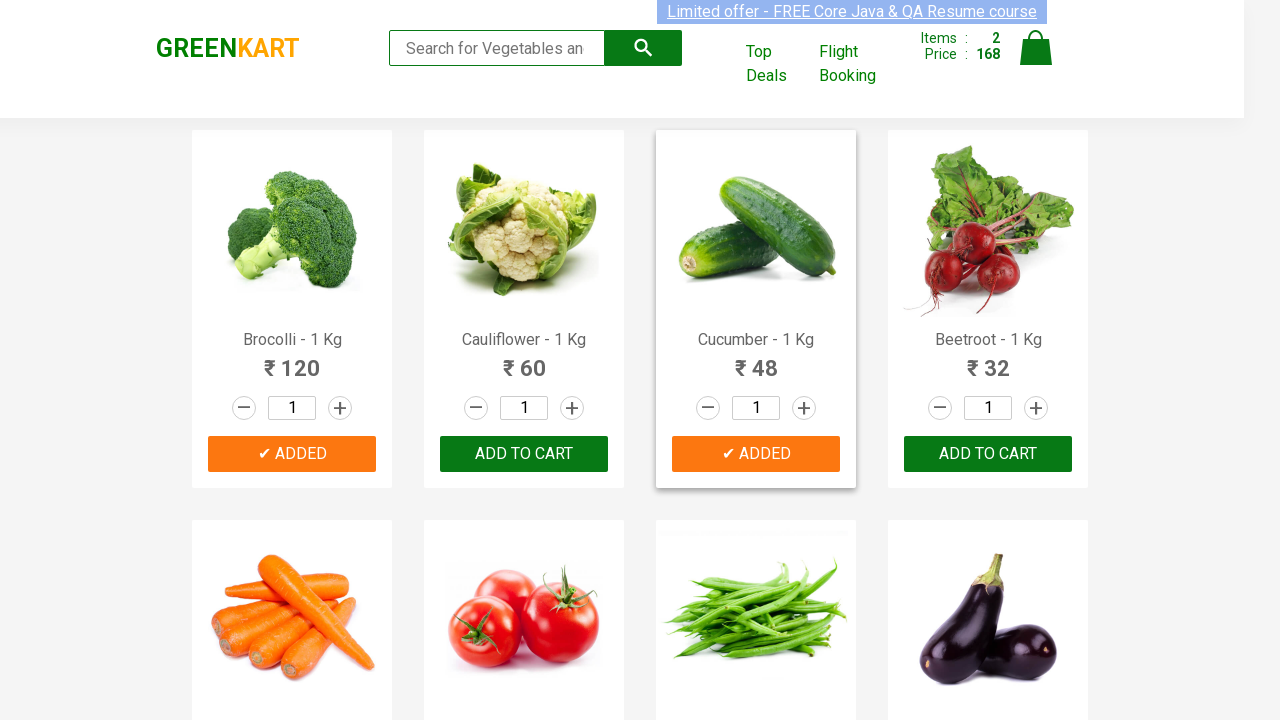

Extracted product name: 'Pumpkin'
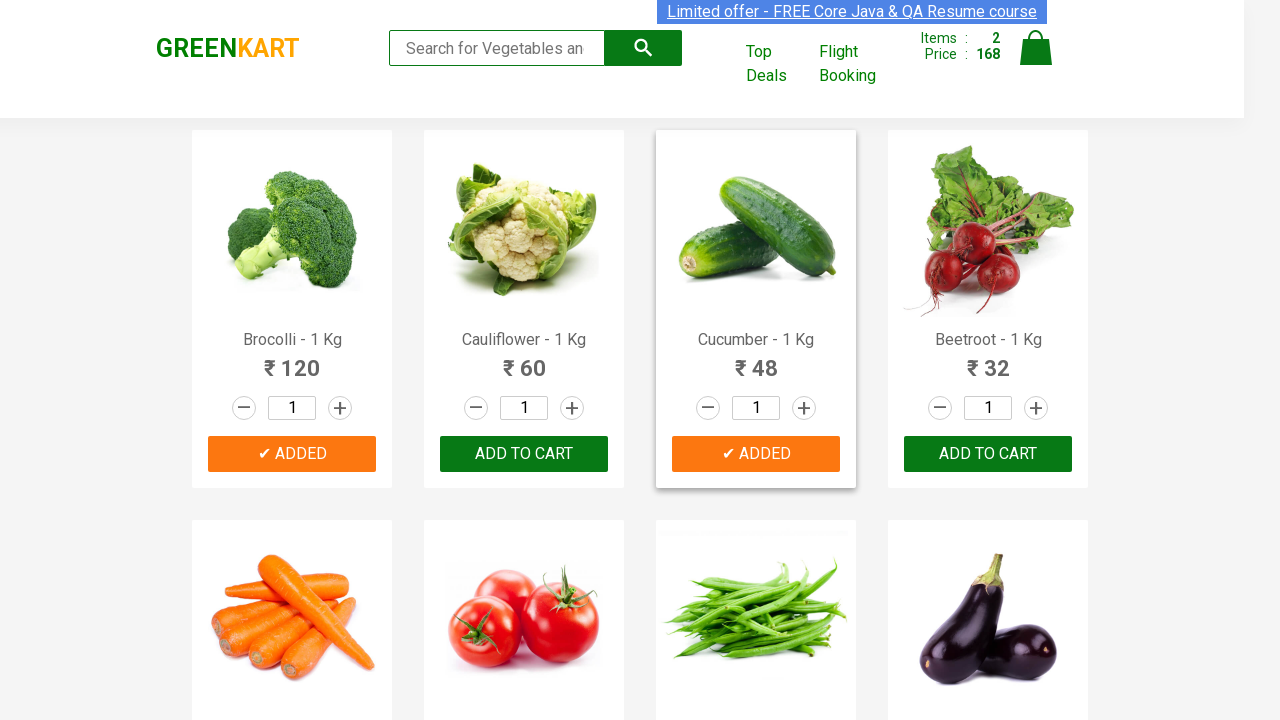

Extracted product name: 'Corn'
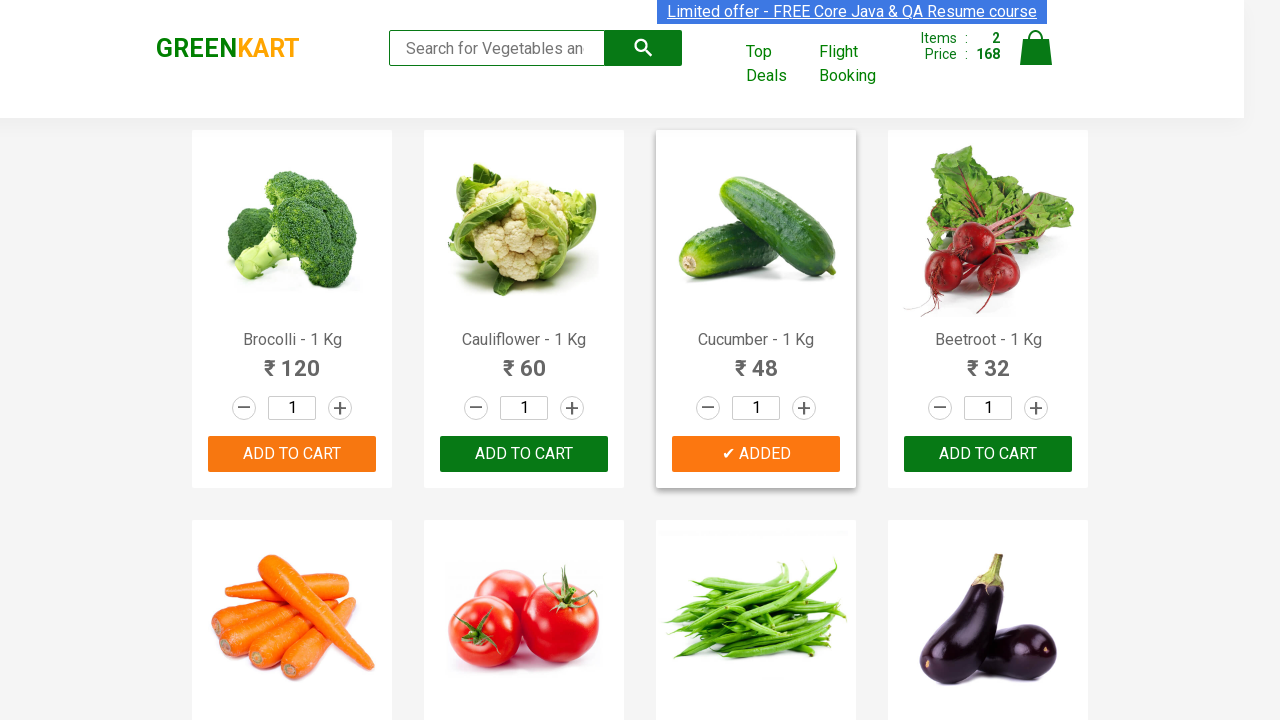

Extracted product name: 'Onion'
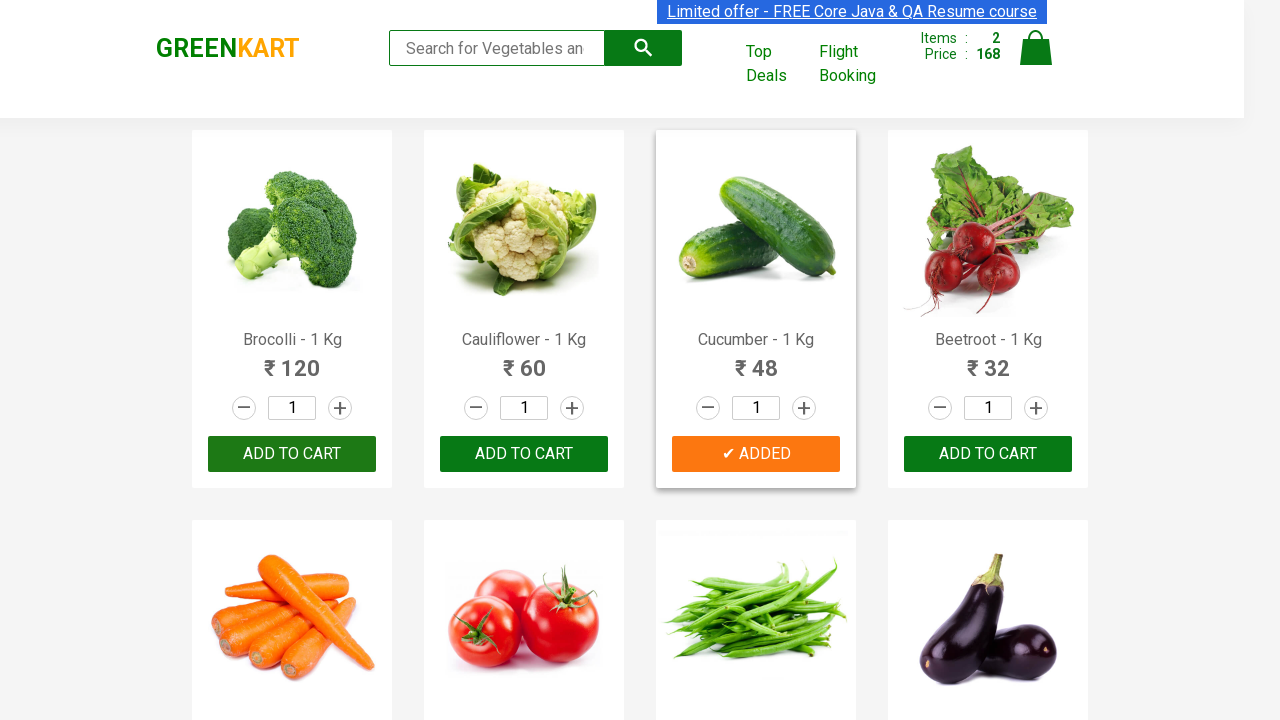

Extracted product name: 'Apple'
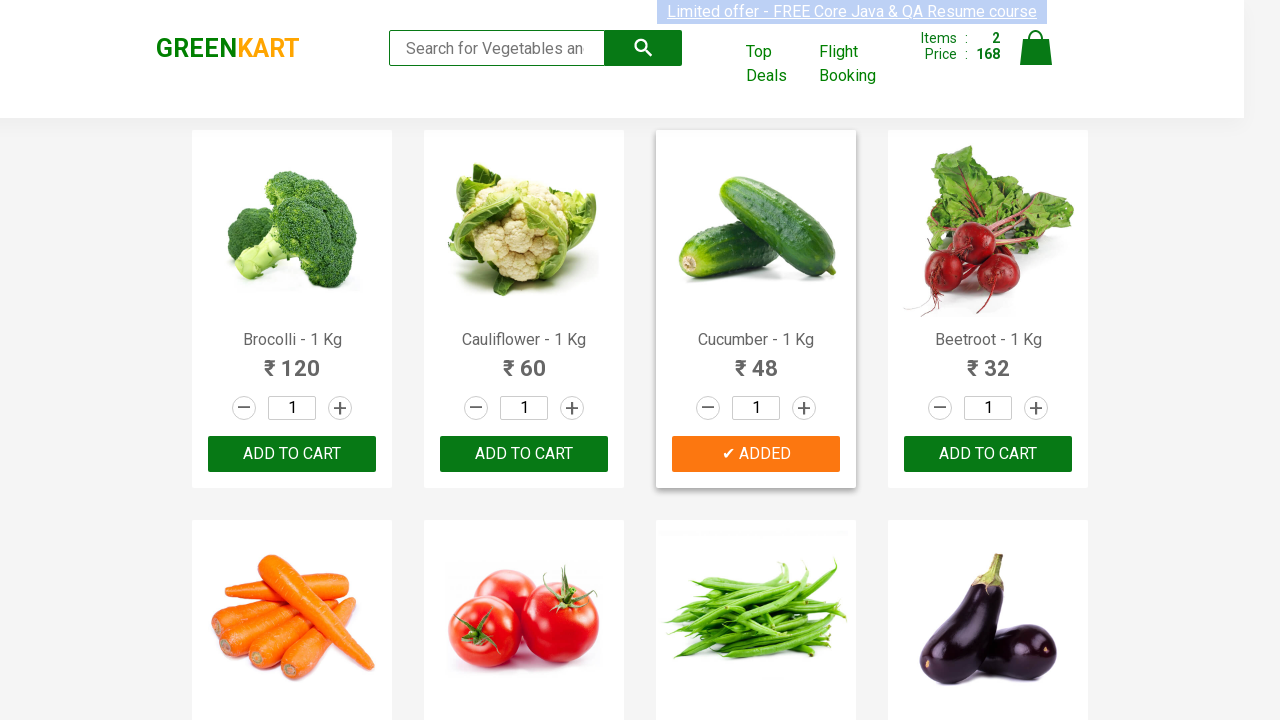

Extracted product name: 'Banana'
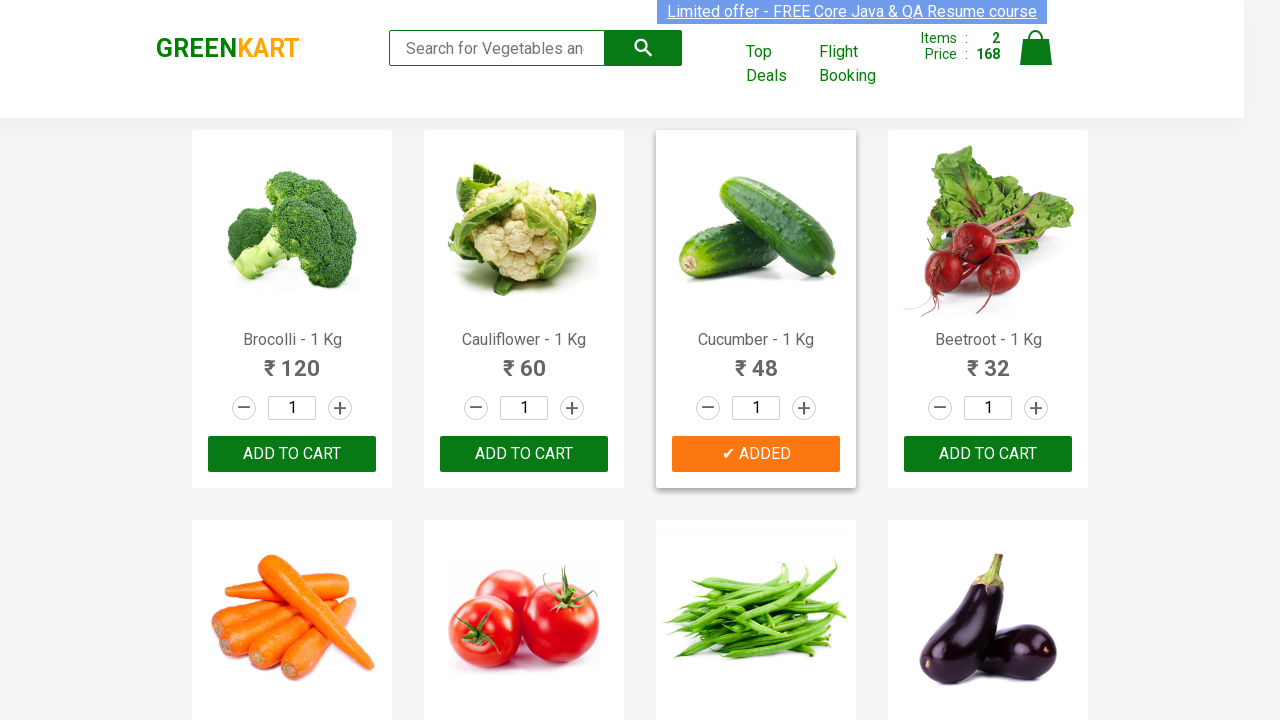

Extracted product name: 'Grapes'
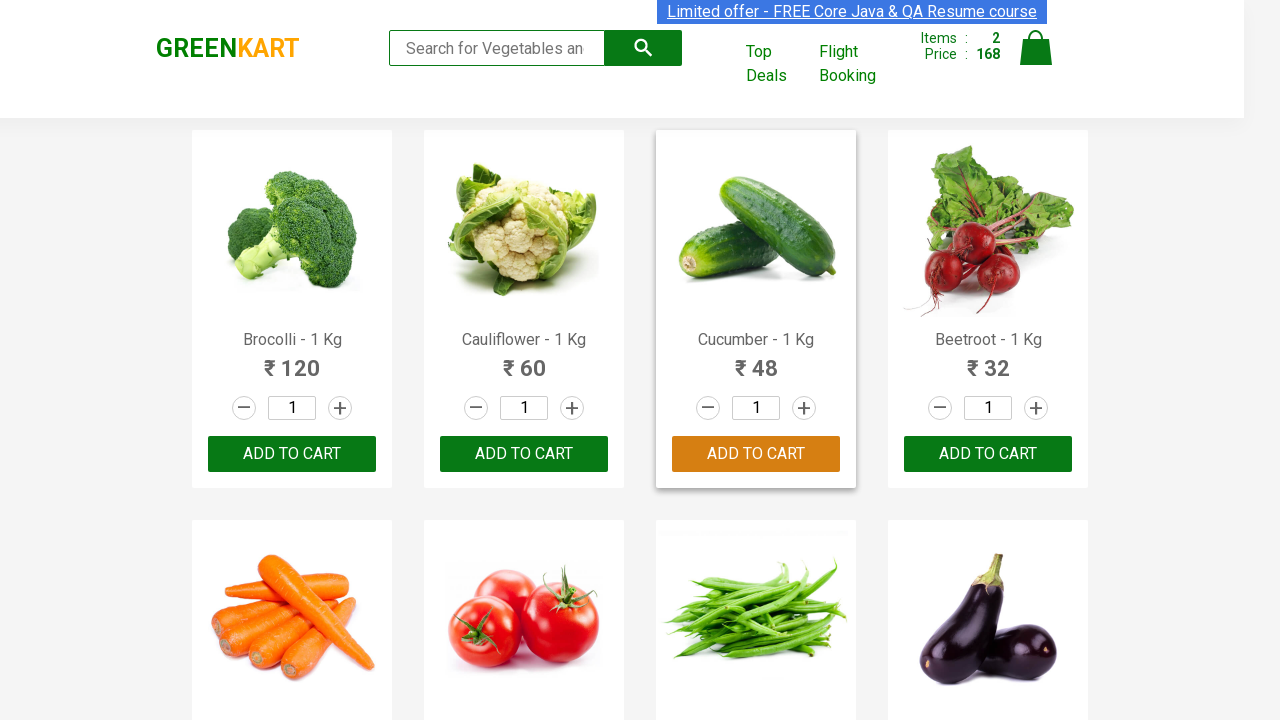

Extracted product name: 'Mango'
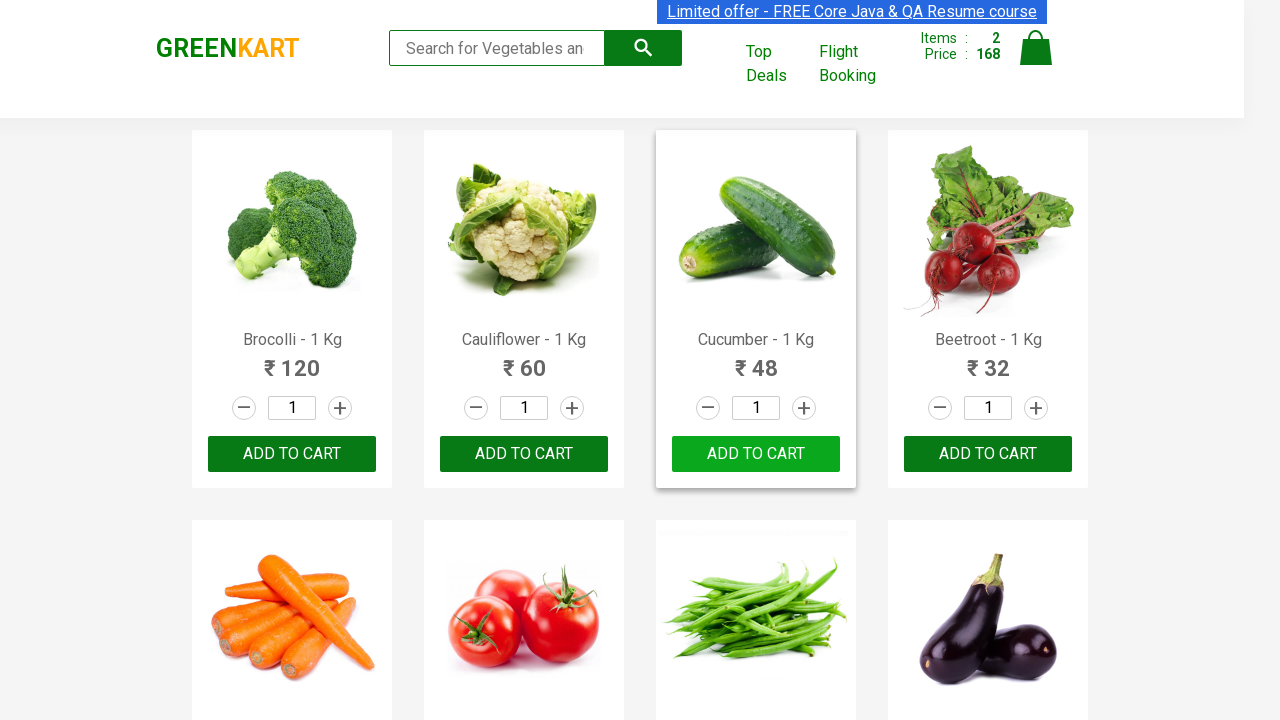

Extracted product name: 'Musk Melon'
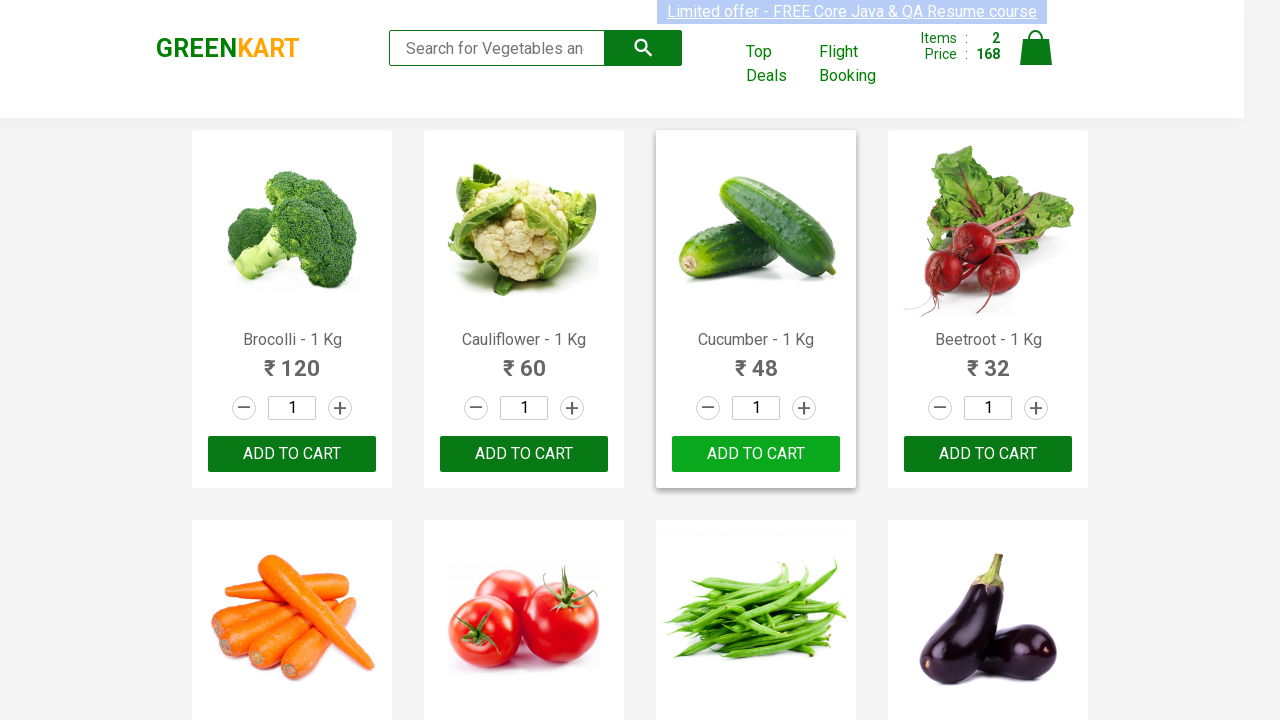

Extracted product name: 'Orange'
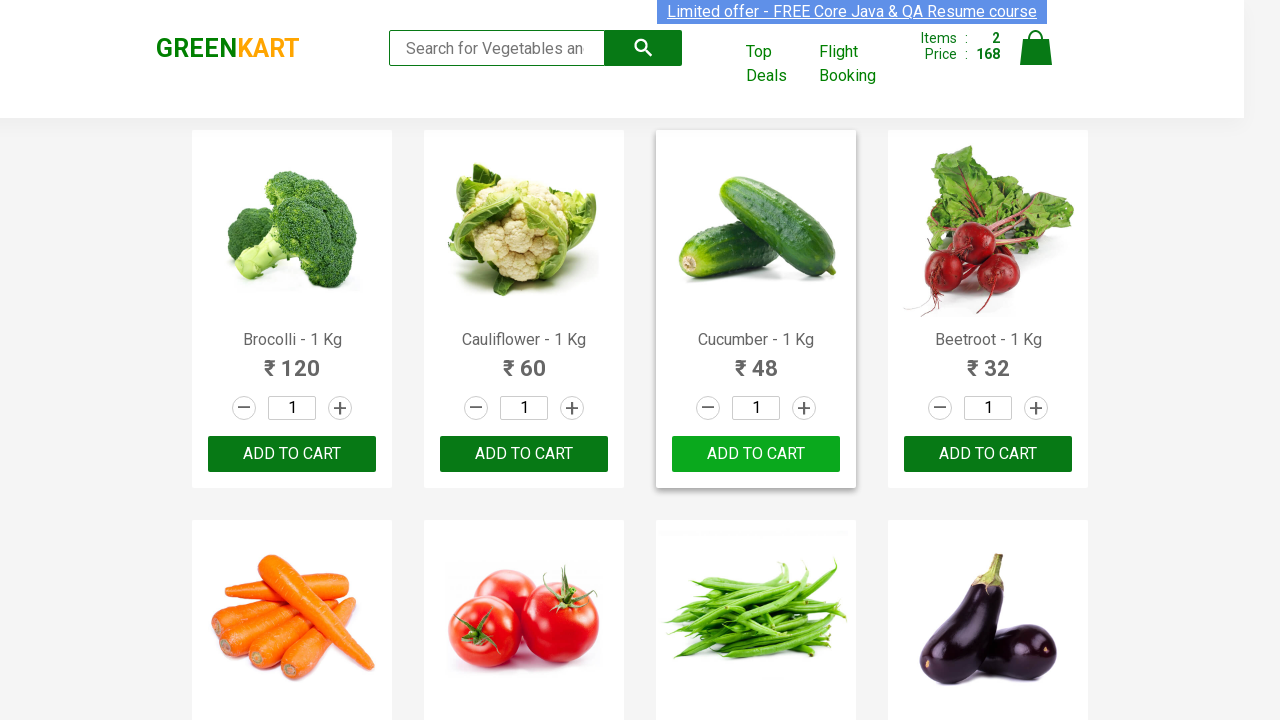

Extracted product name: 'Pears'
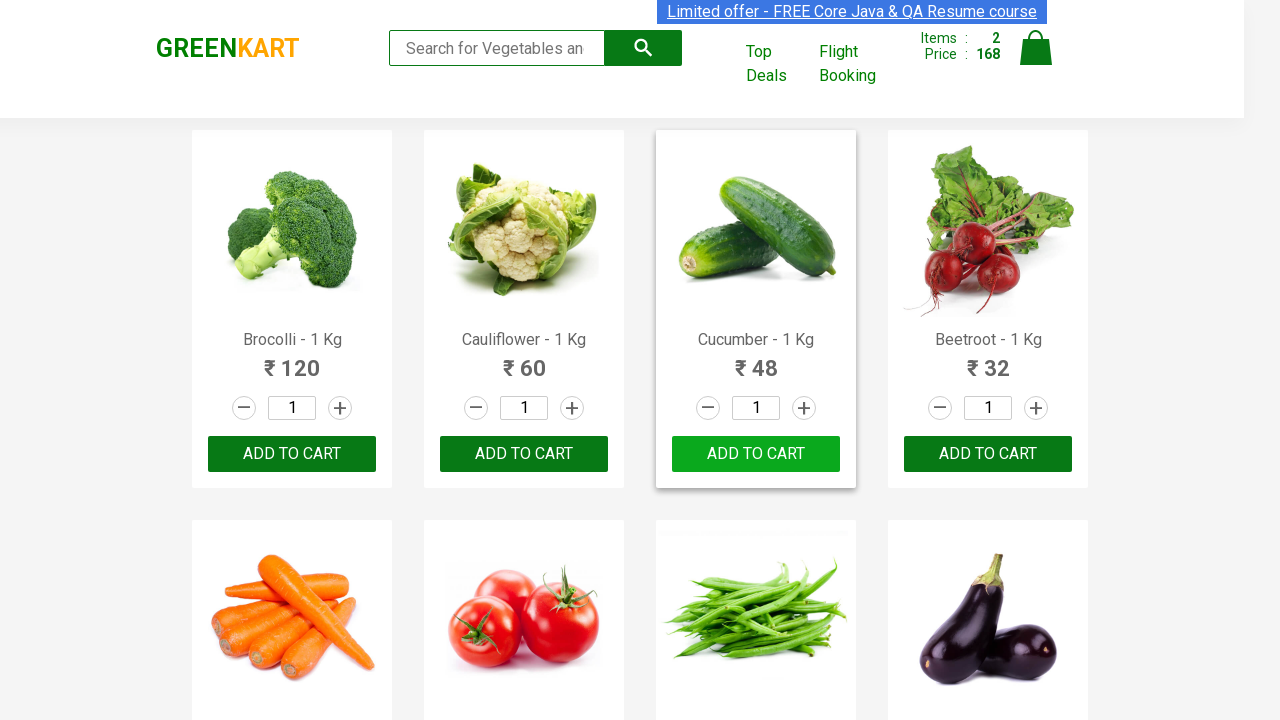

Extracted product name: 'Pomegranate'
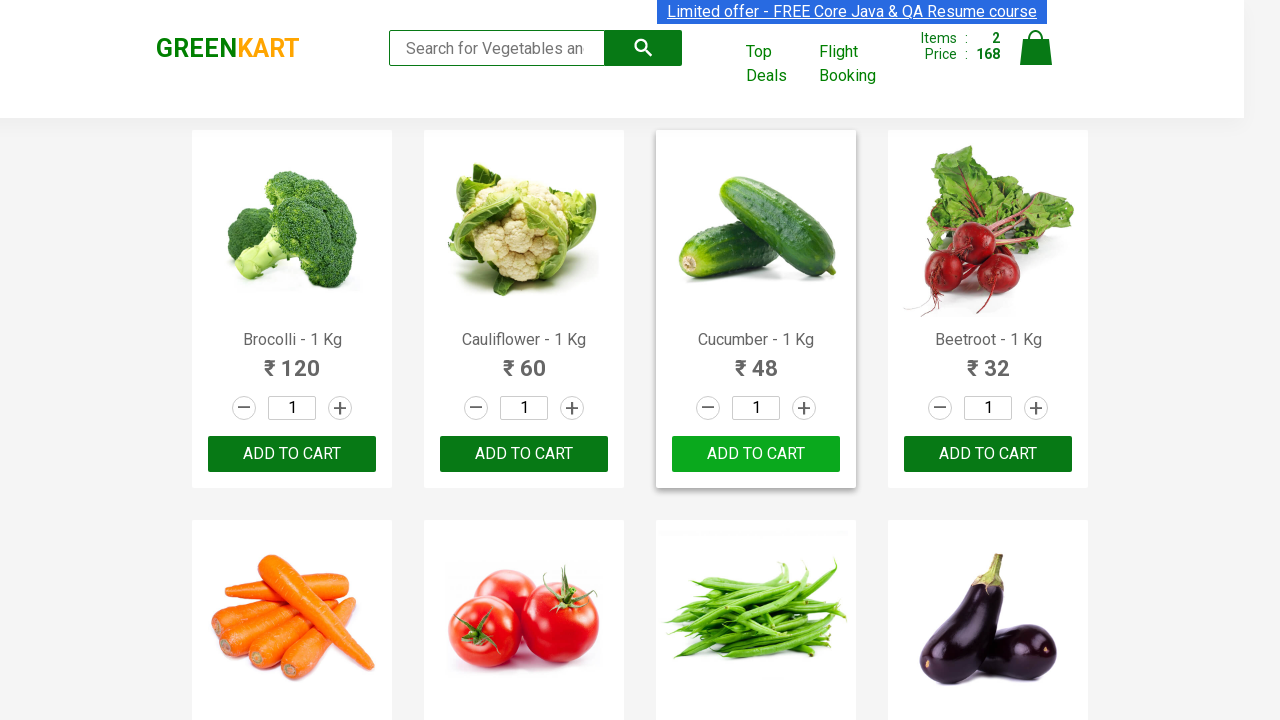

Extracted product name: 'Raspberry'
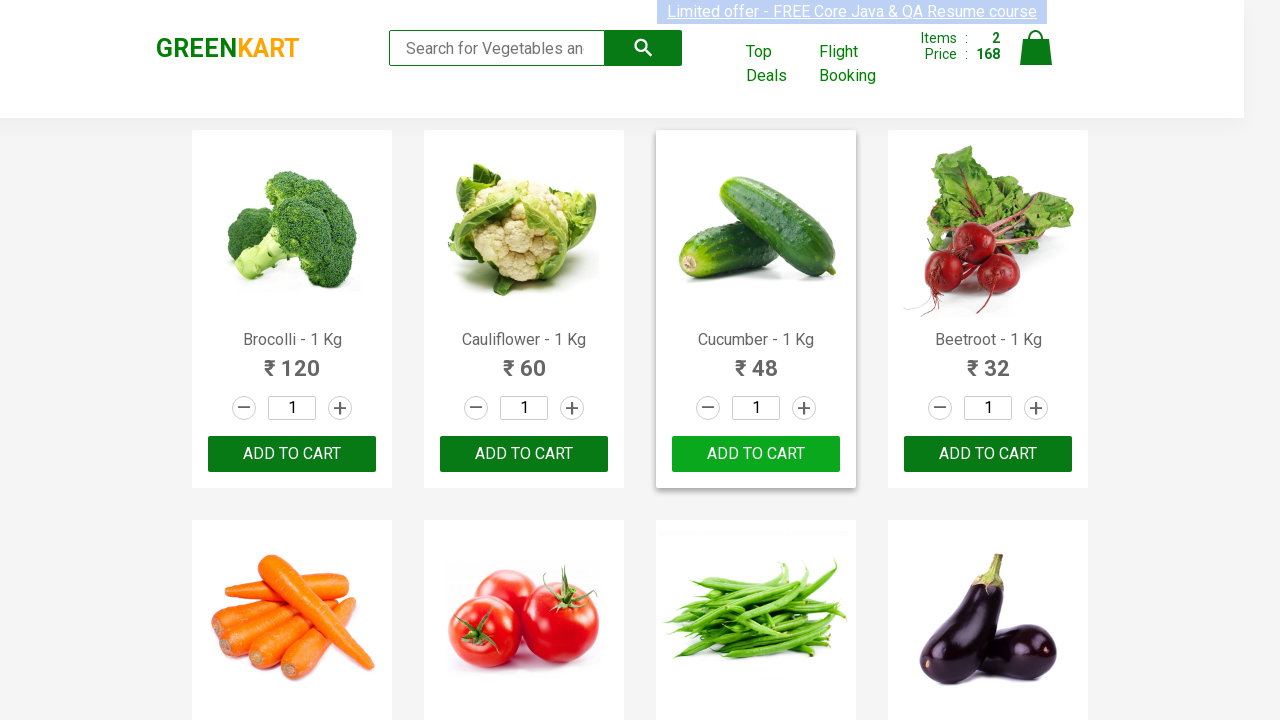

Extracted product name: 'Strawberry'
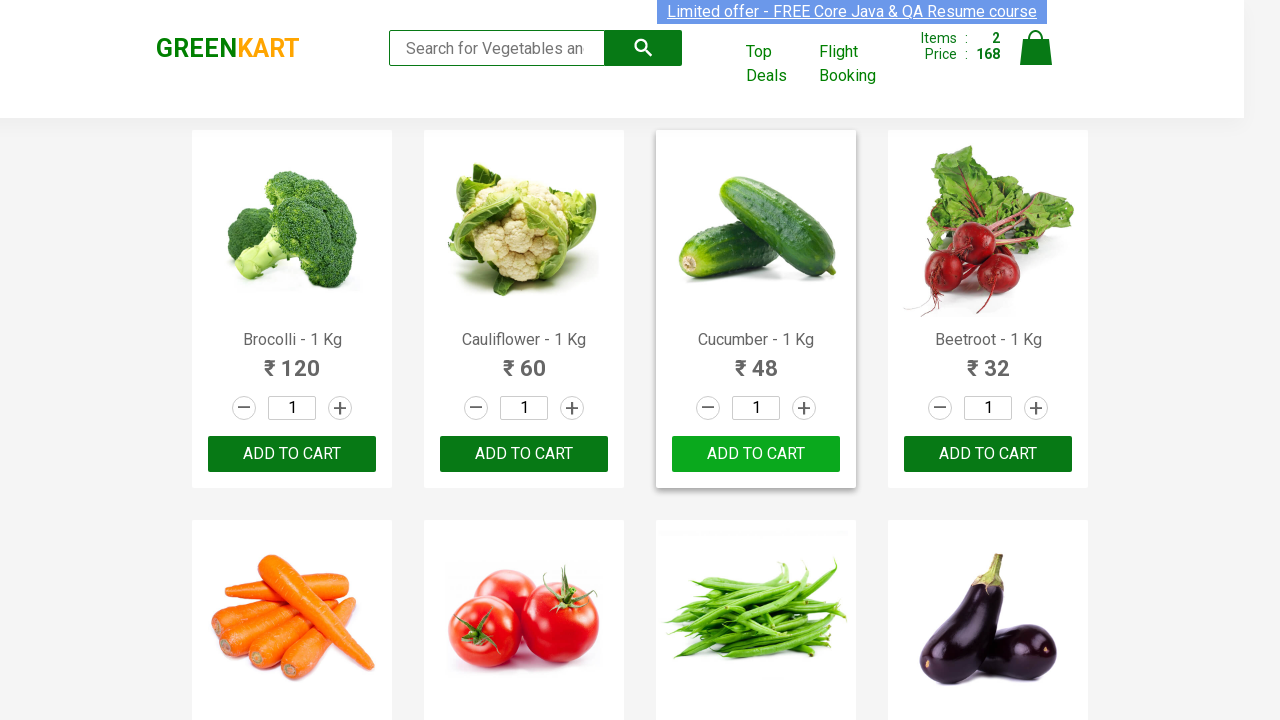

Extracted product name: 'Water Melon'
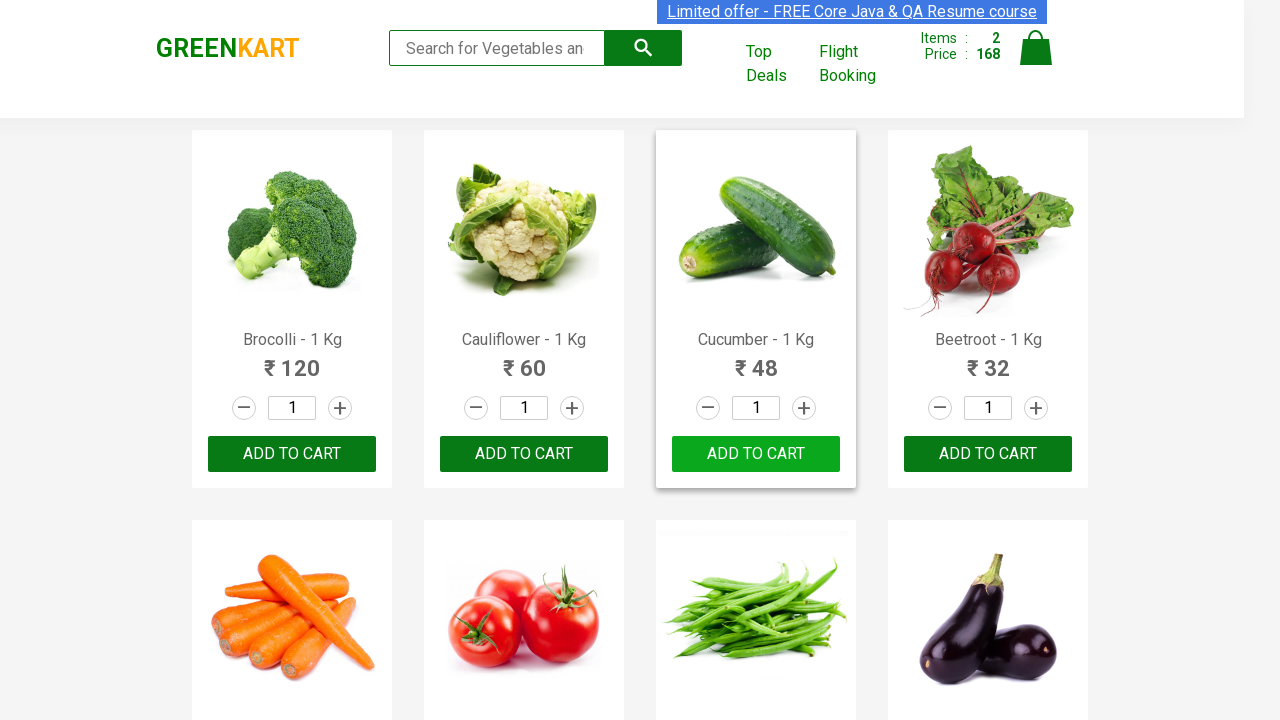

Extracted product name: 'Almonds'
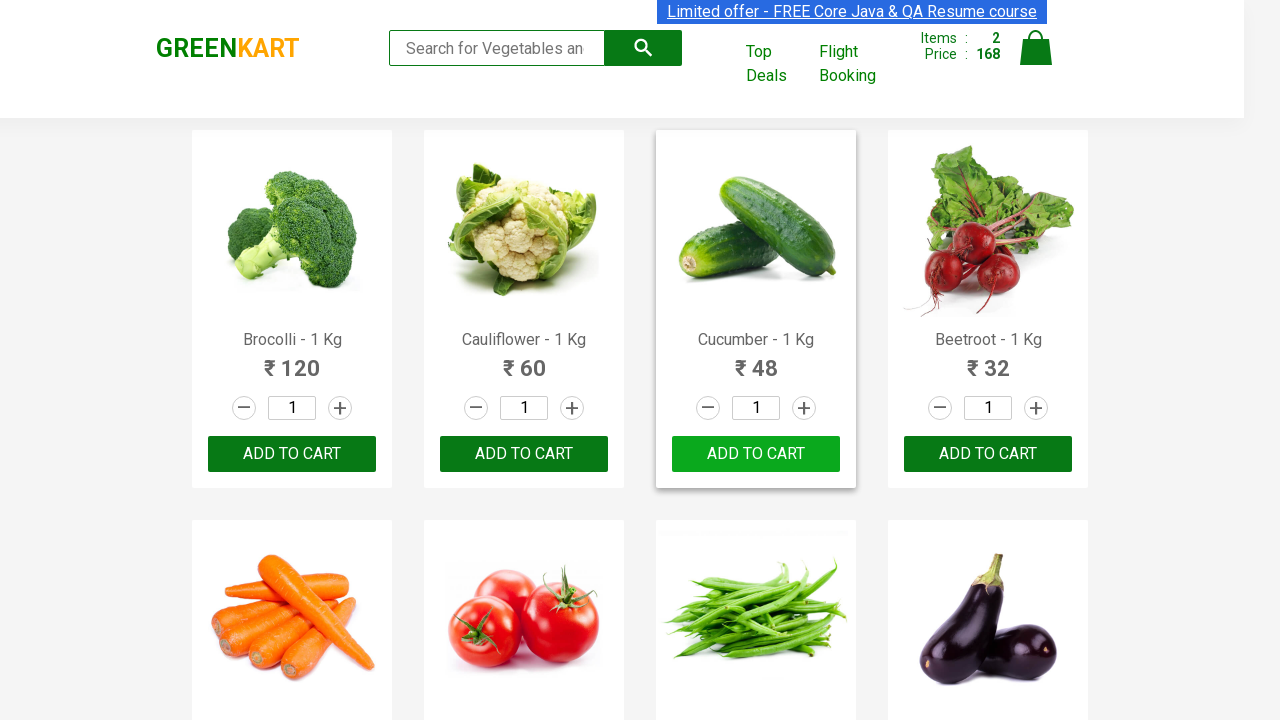

Extracted product name: 'Pista'
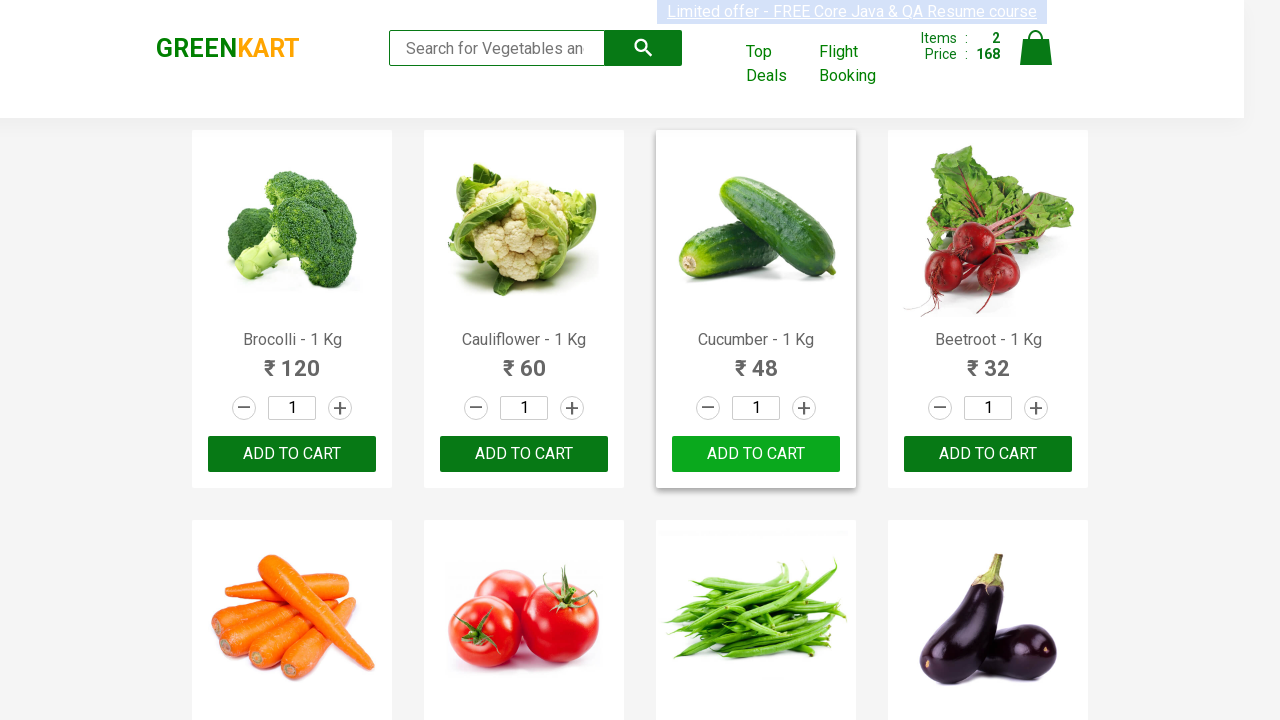

Extracted product name: 'Nuts Mixture'
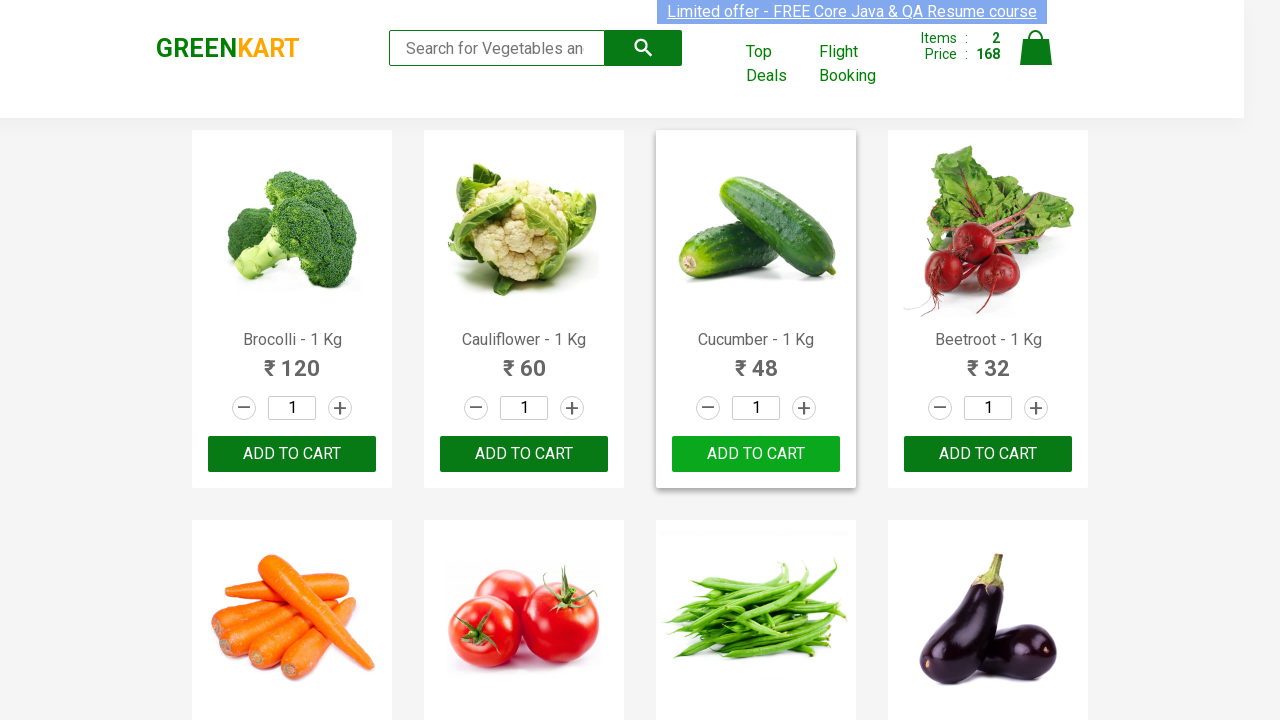

Extracted product name: 'Cashews'
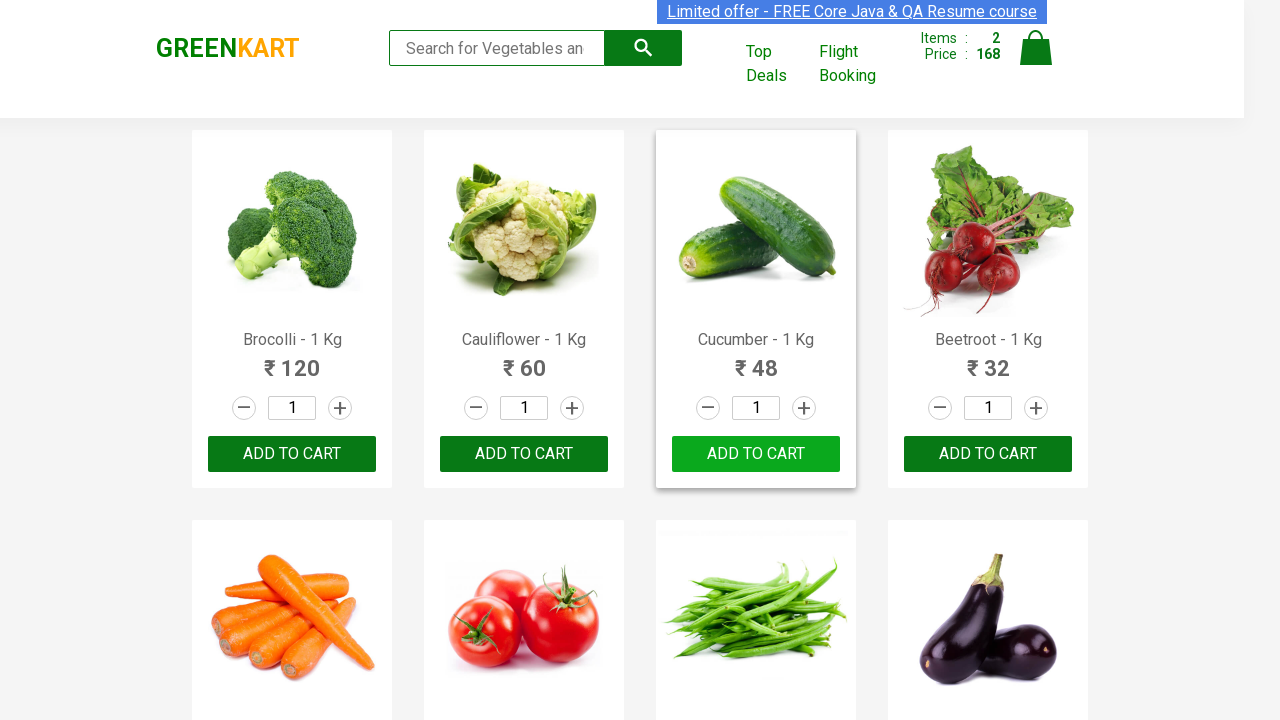

Extracted product name: 'Walnuts'
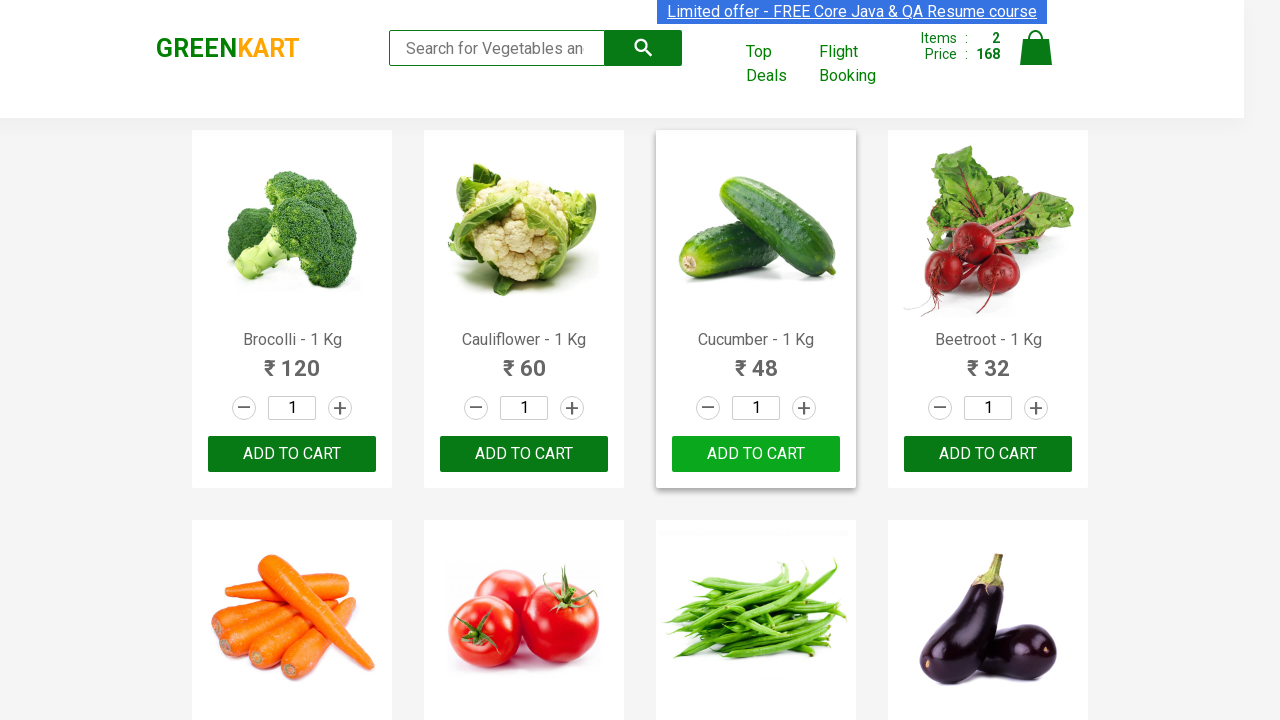

Waited for cart to update after adding items
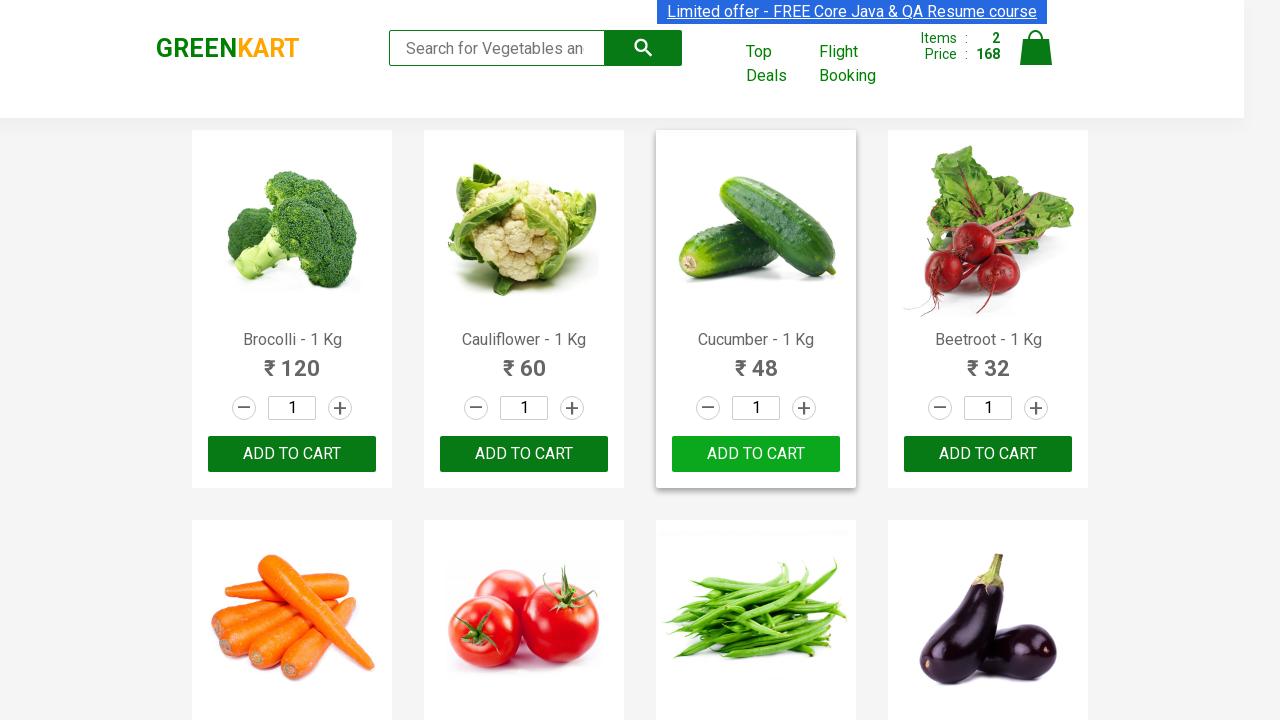

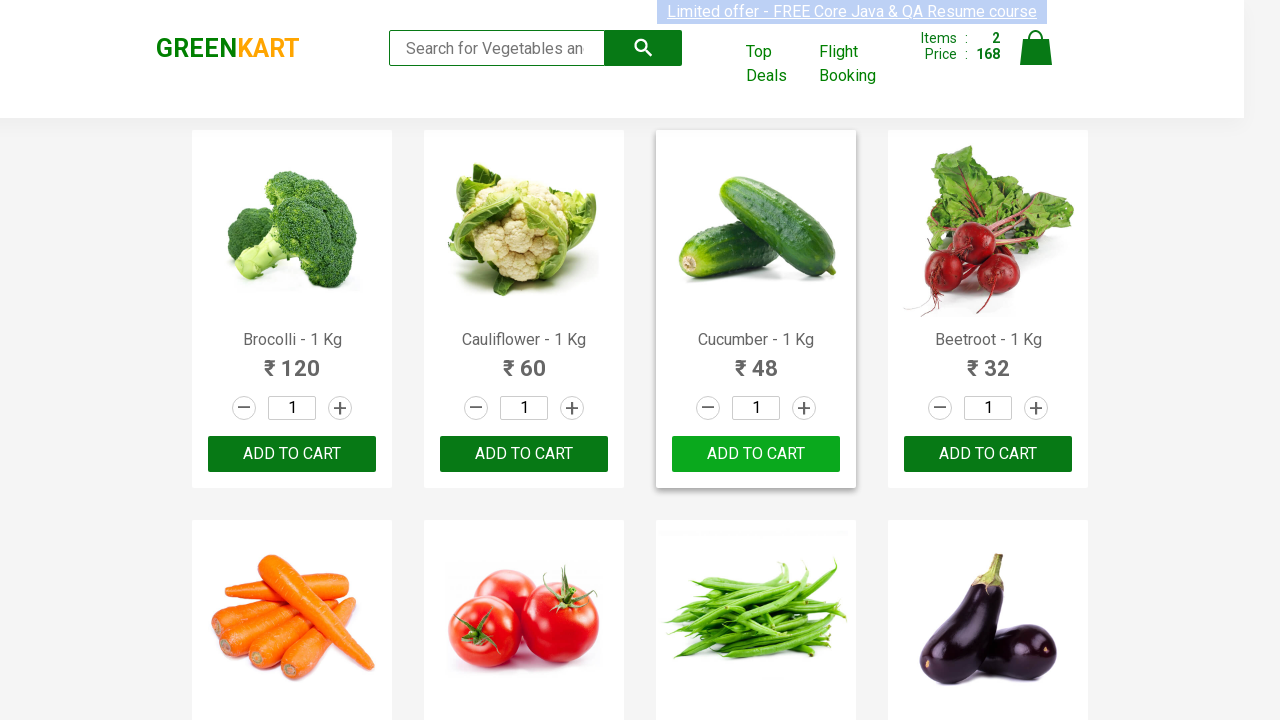